Randomly selects and toggles checkboxes on a GWT showcase page, continuing until the "Friday" checkbox has been toggled 3 times

Starting URL: http://samples.gwtproject.org/samples/Showcase/Showcase.html#!CwCheckBox

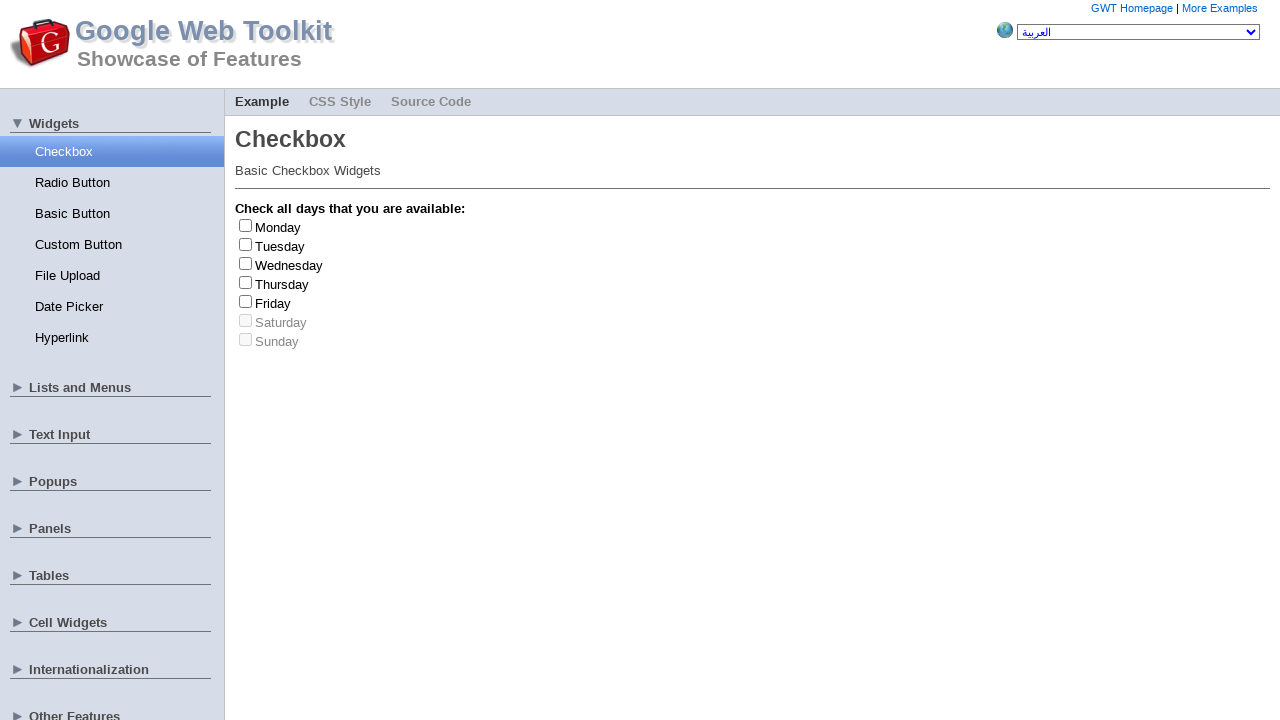

Waited for page to load
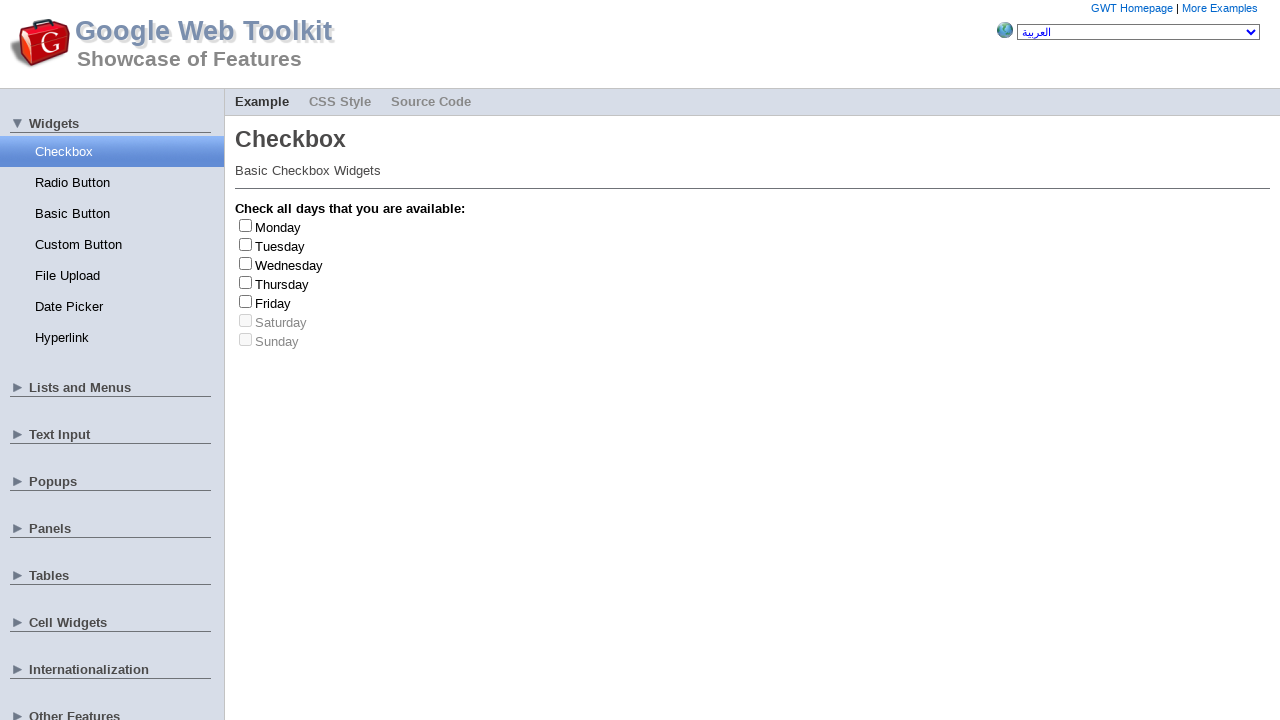

Found all checkboxes on the page
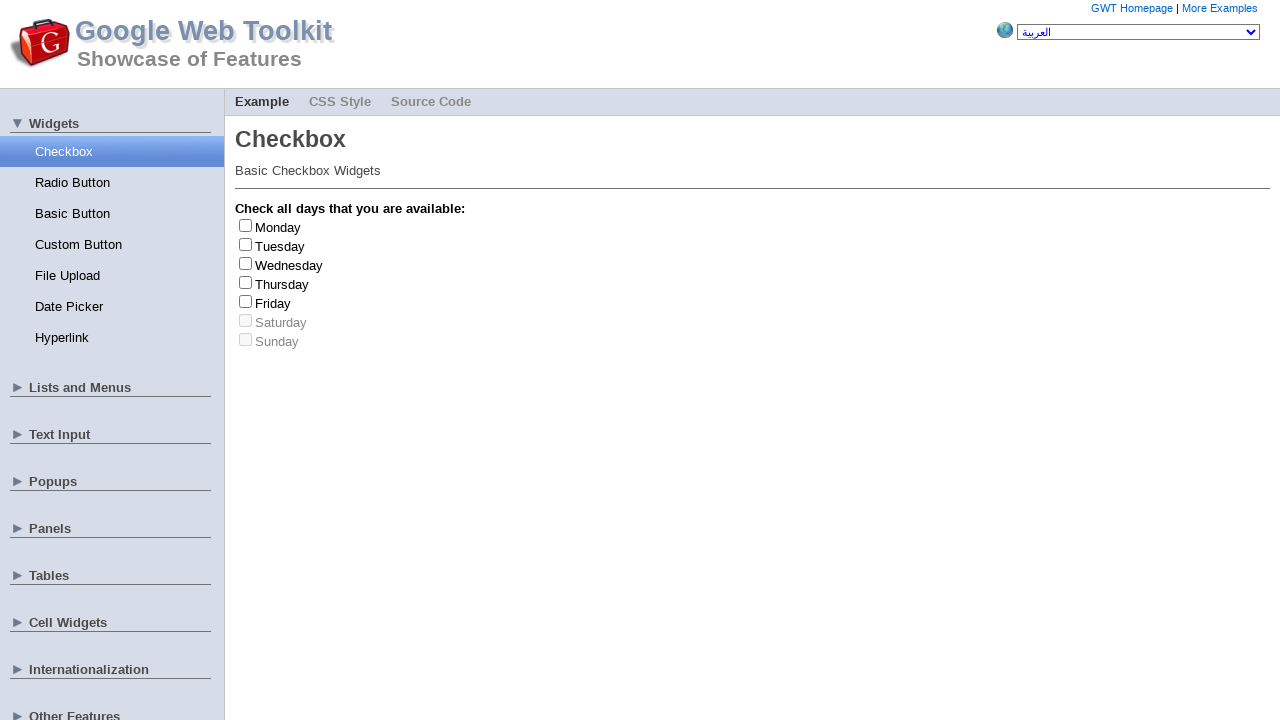

Found all checkbox labels on the page
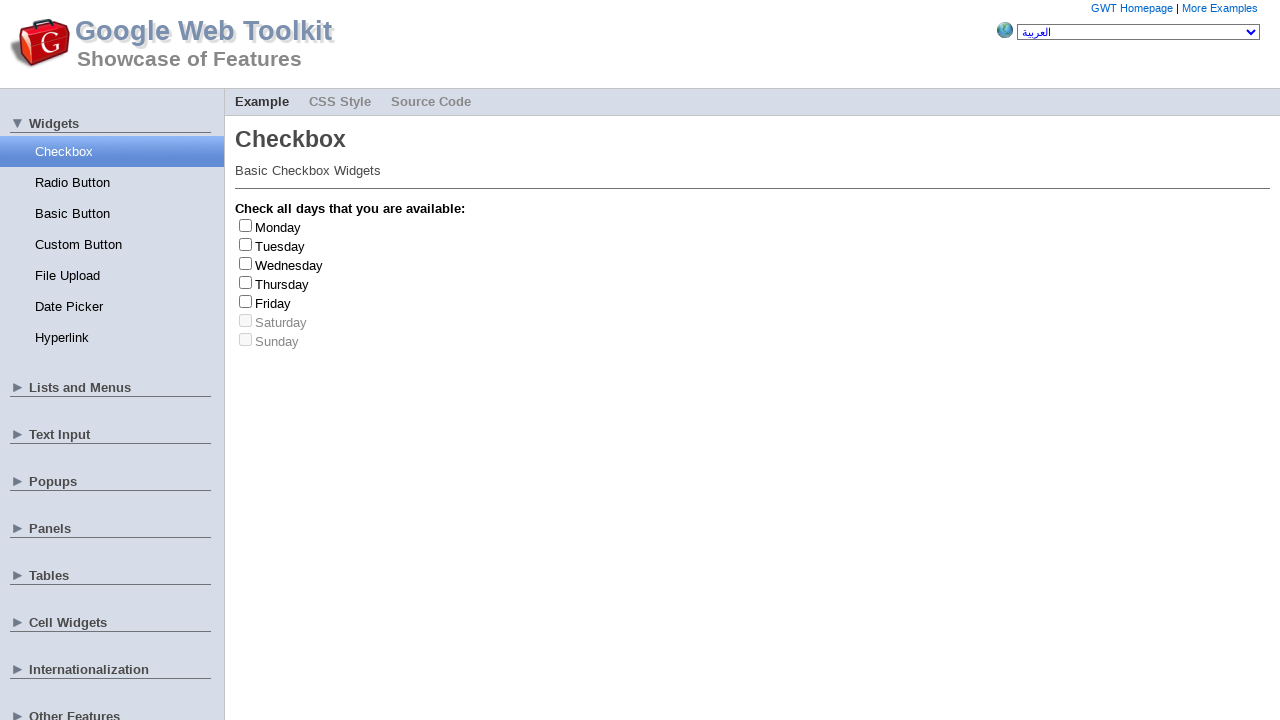

Clicked checkbox at index 4 to select
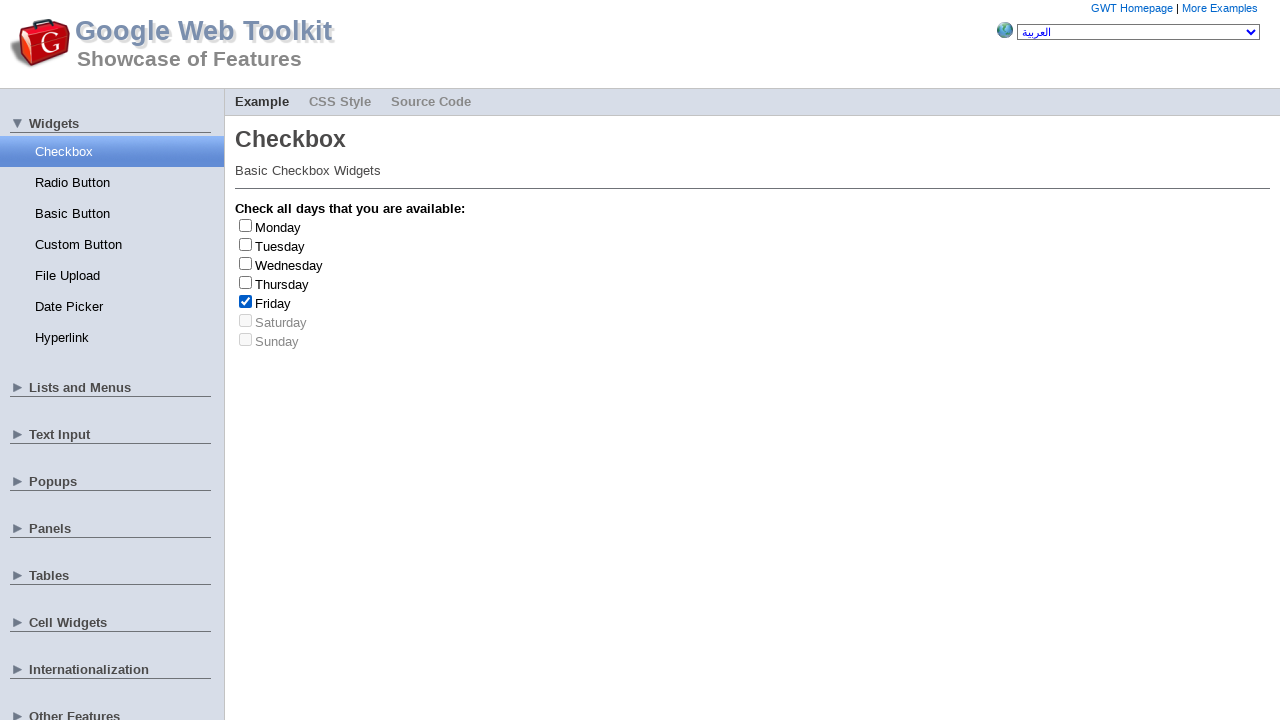

Retrieved label text: Friday
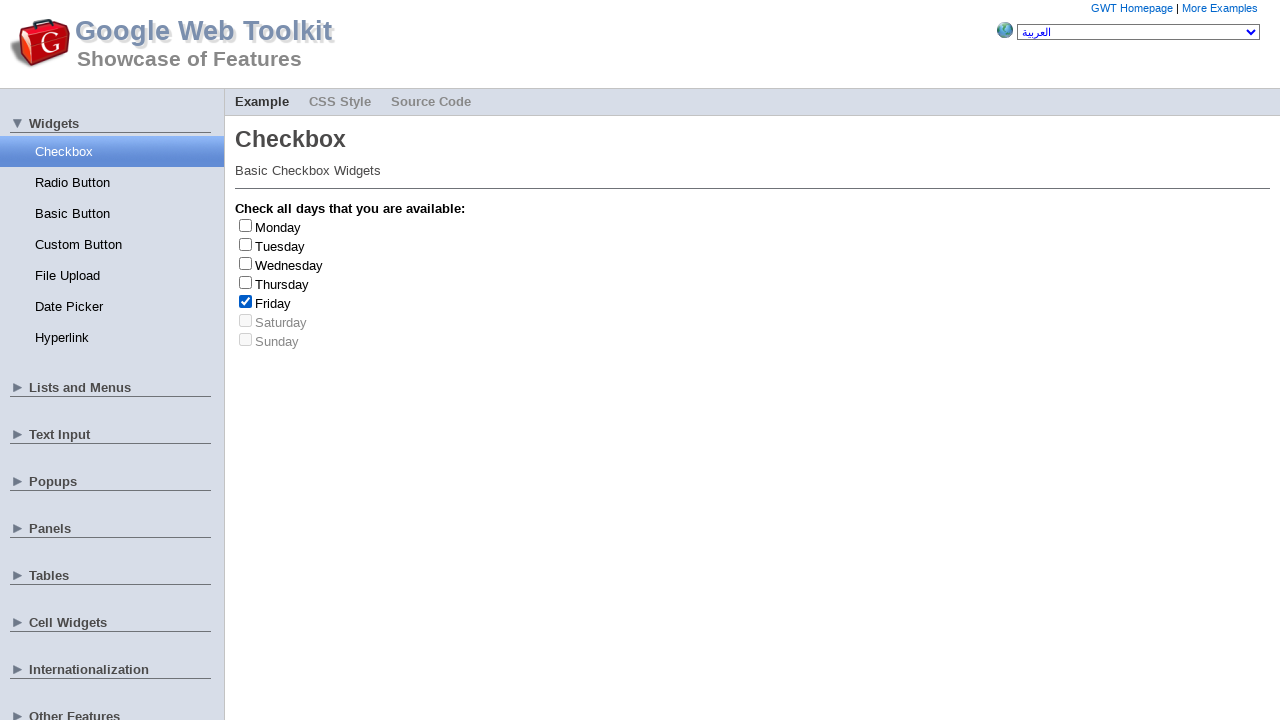

Clicked checkbox at index 4 to deselect
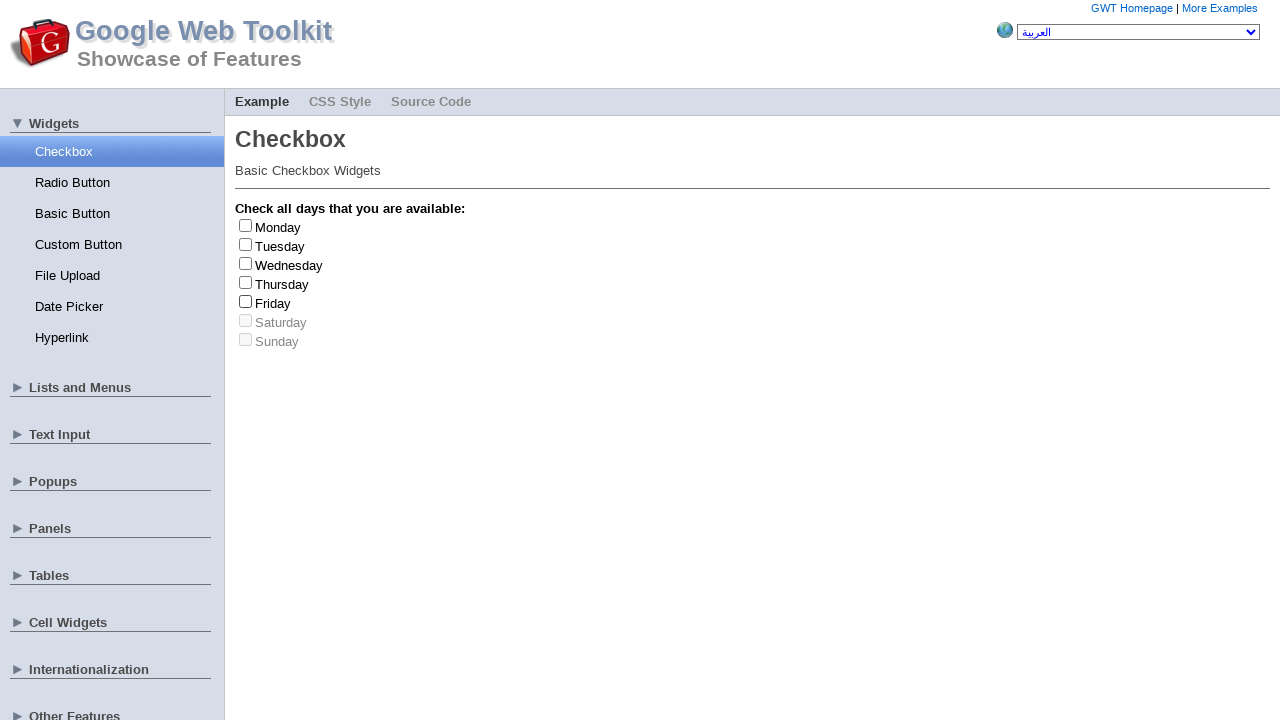

Friday checkbox toggled 1 time(s)
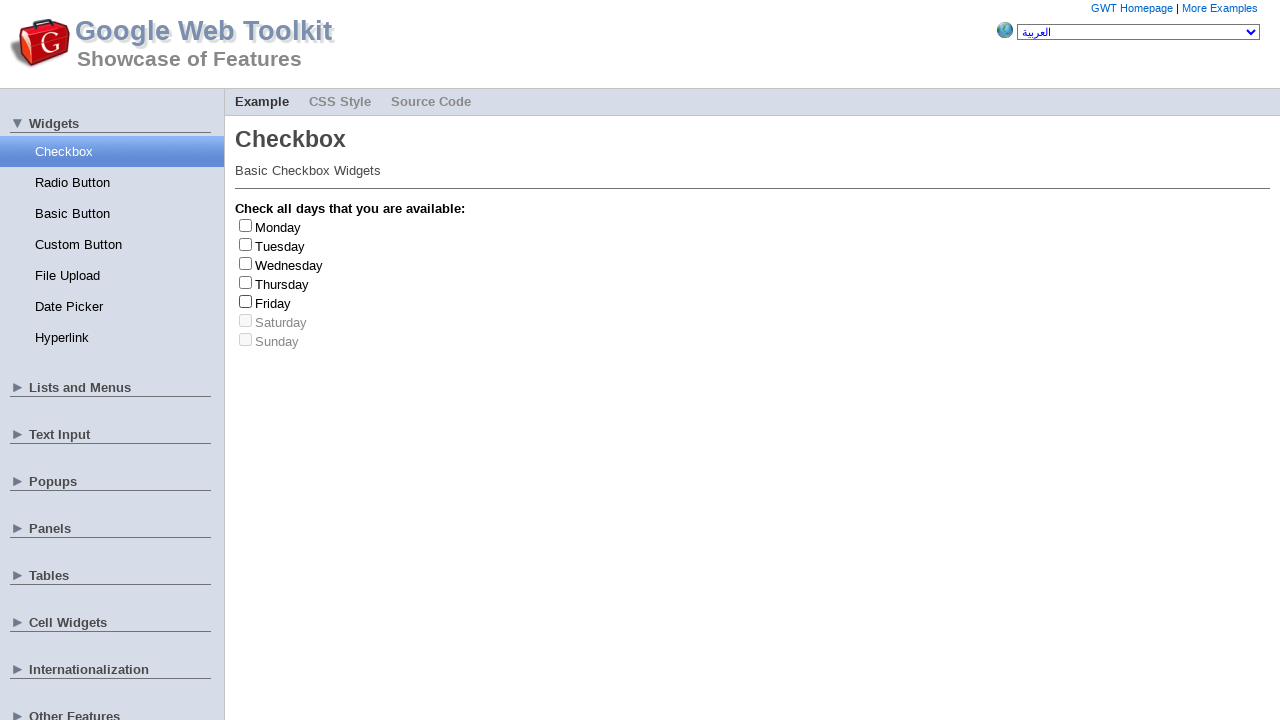

Clicked checkbox at index 1 to select
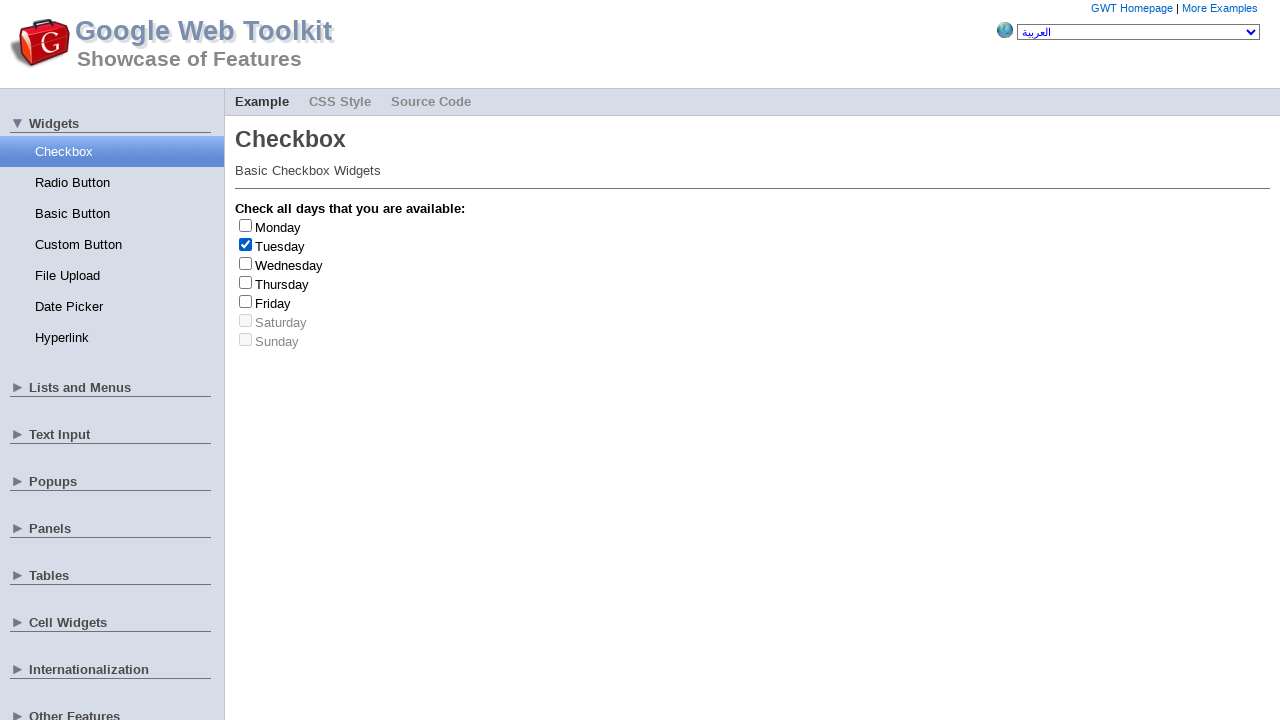

Retrieved label text: Tuesday
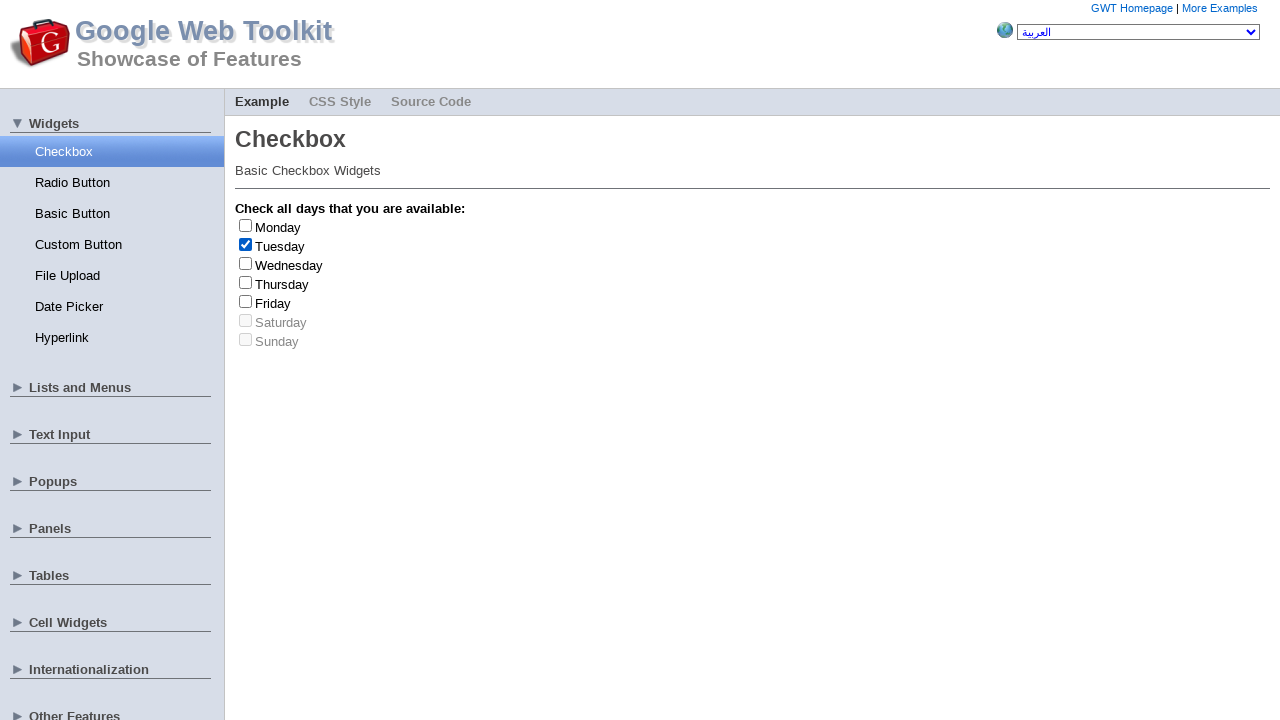

Clicked checkbox at index 1 to deselect
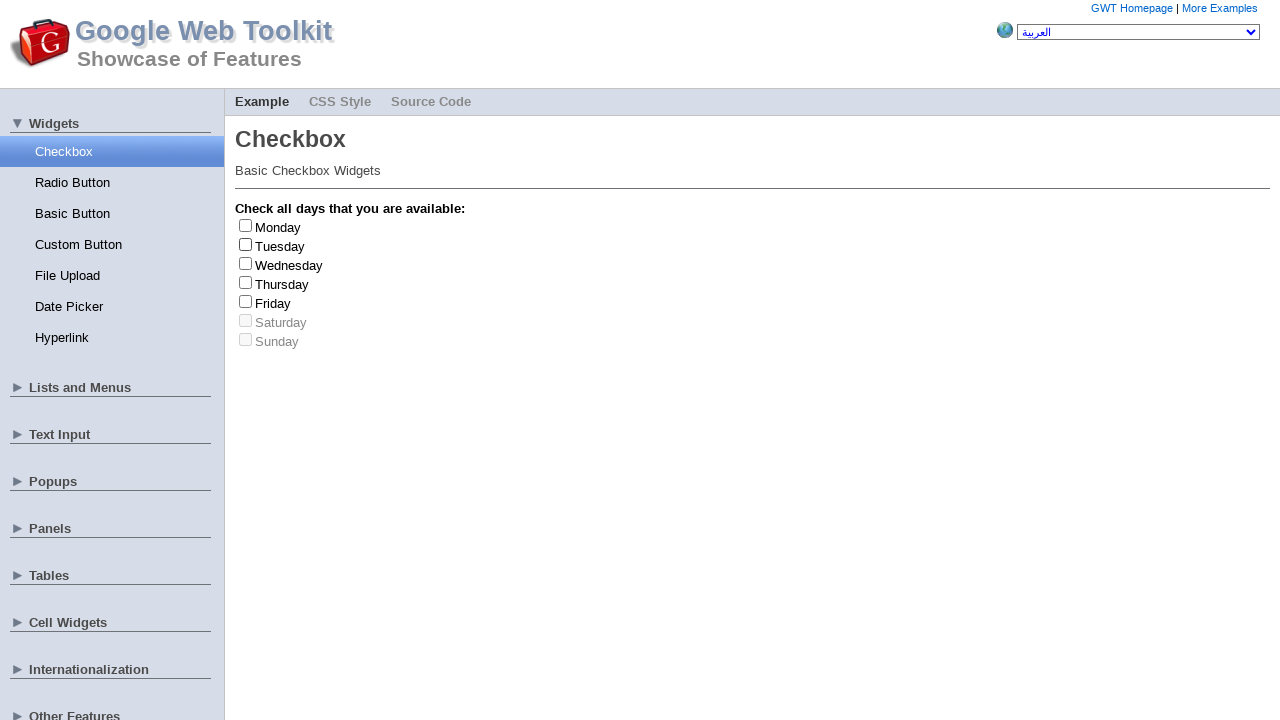

Clicked checkbox at index 0 to select
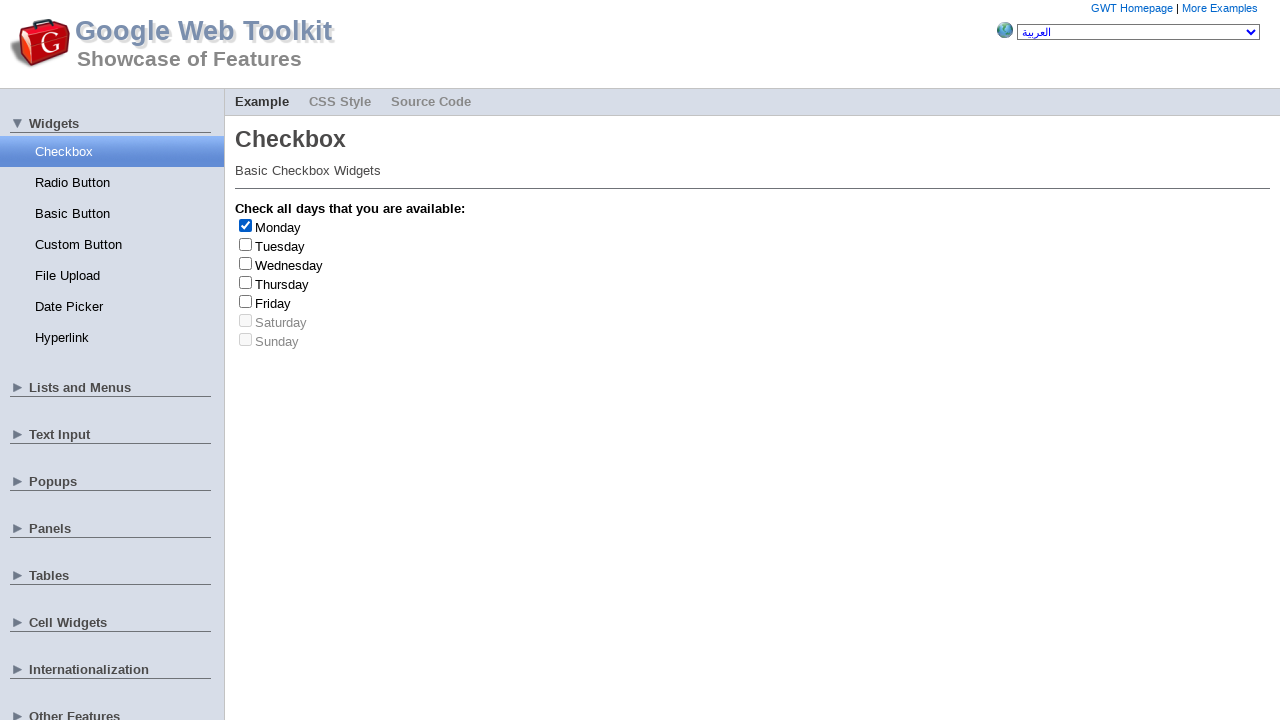

Retrieved label text: Monday
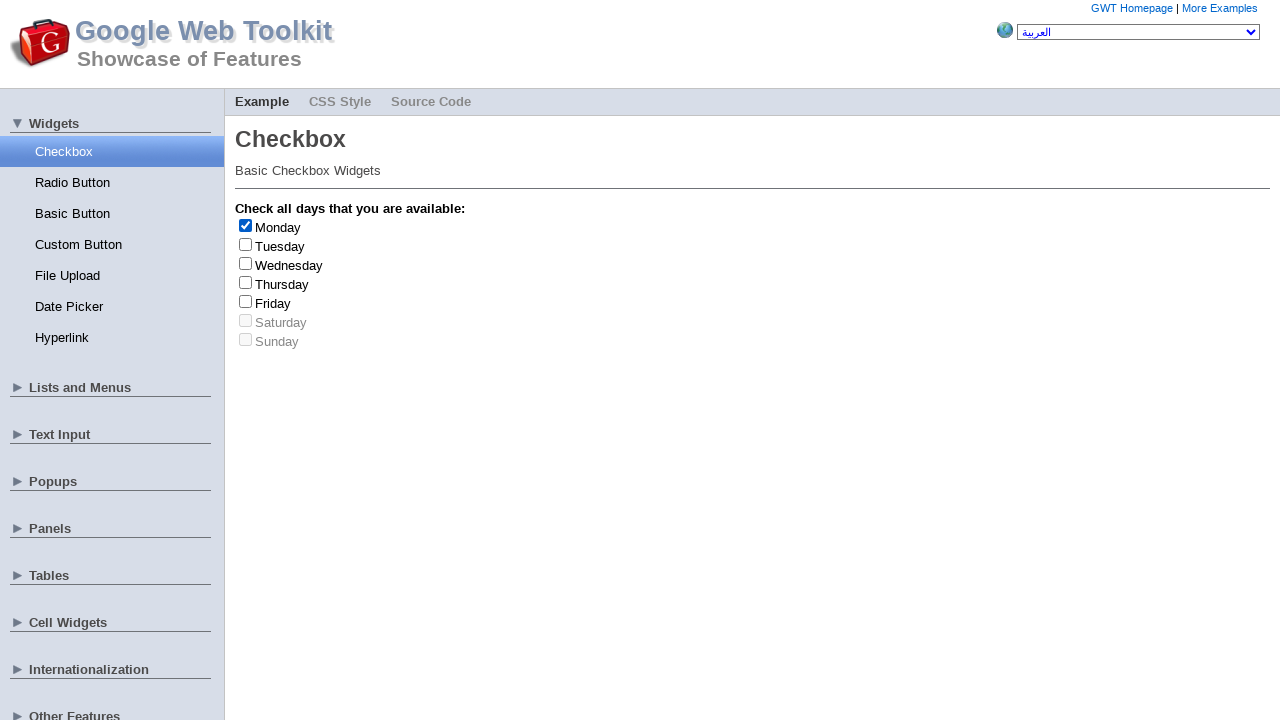

Clicked checkbox at index 0 to deselect
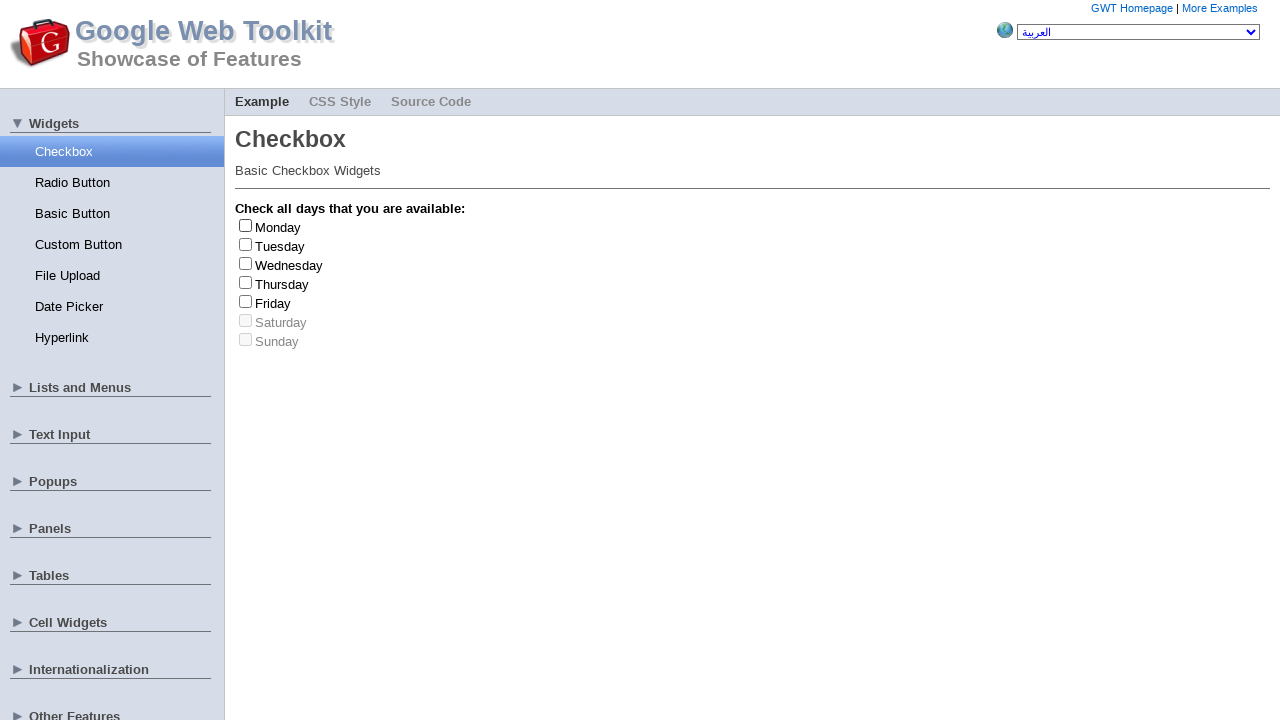

Clicked checkbox at index 2 to select
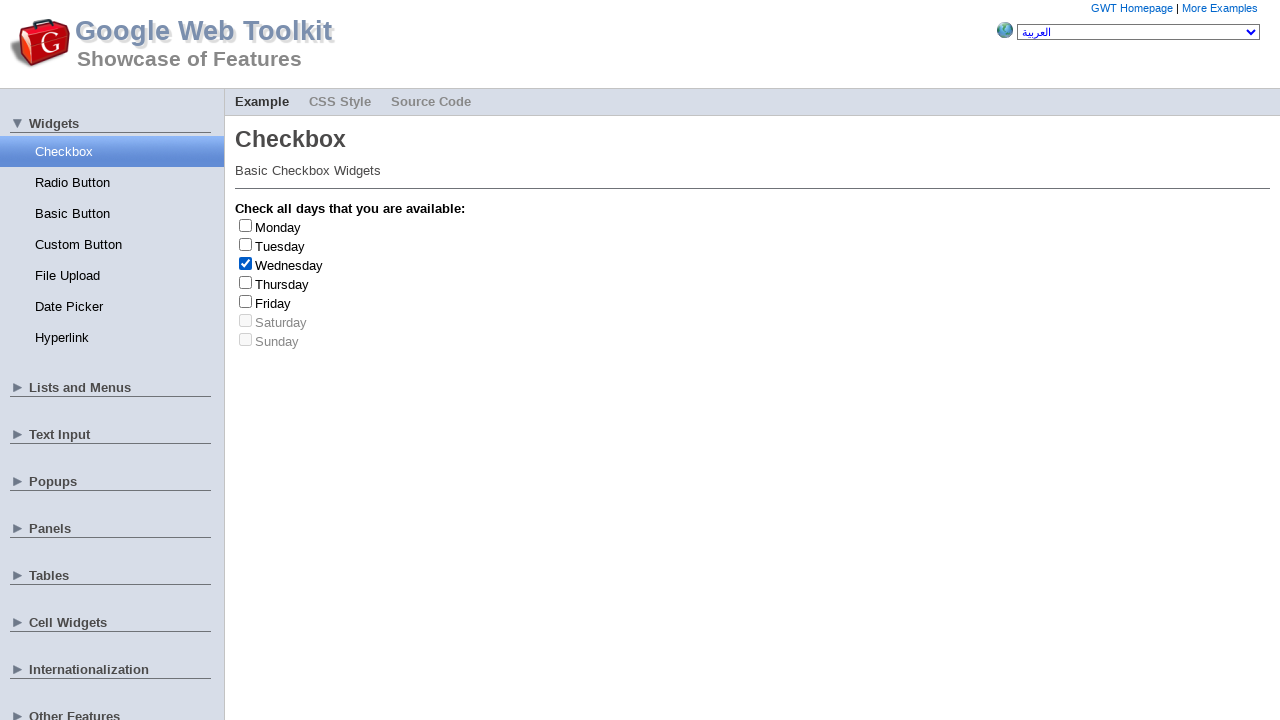

Retrieved label text: Wednesday
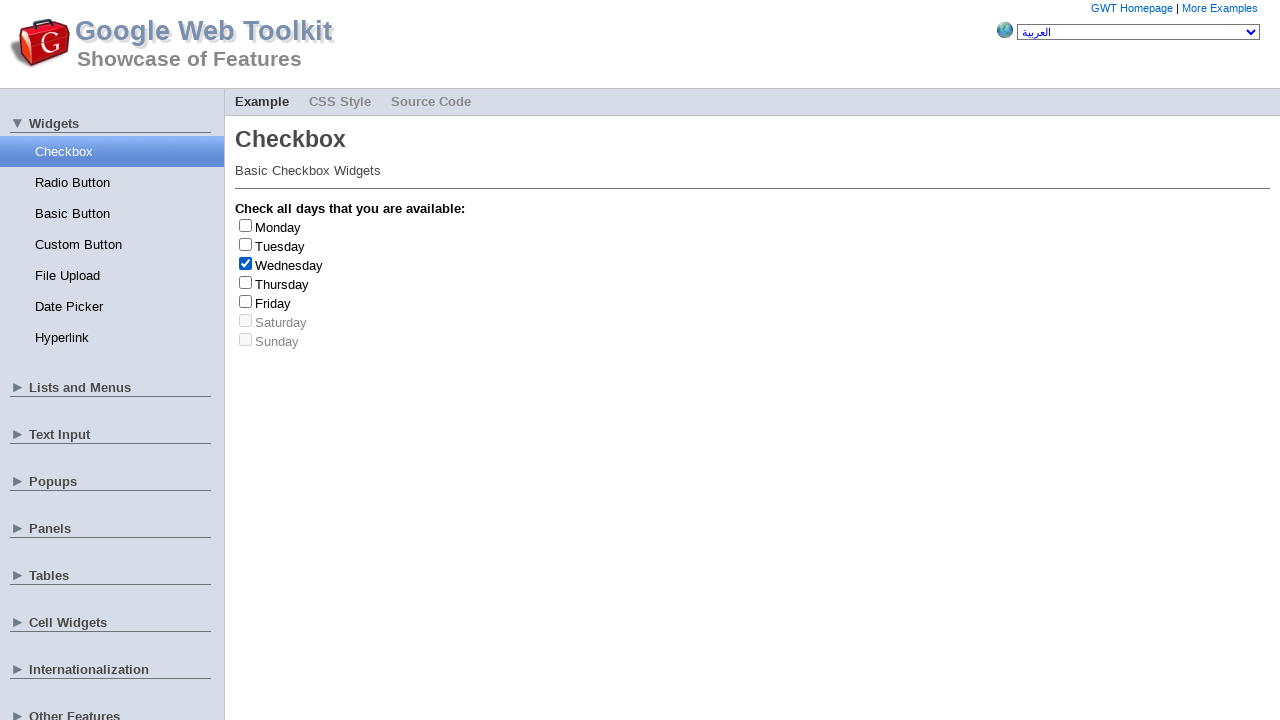

Clicked checkbox at index 2 to deselect
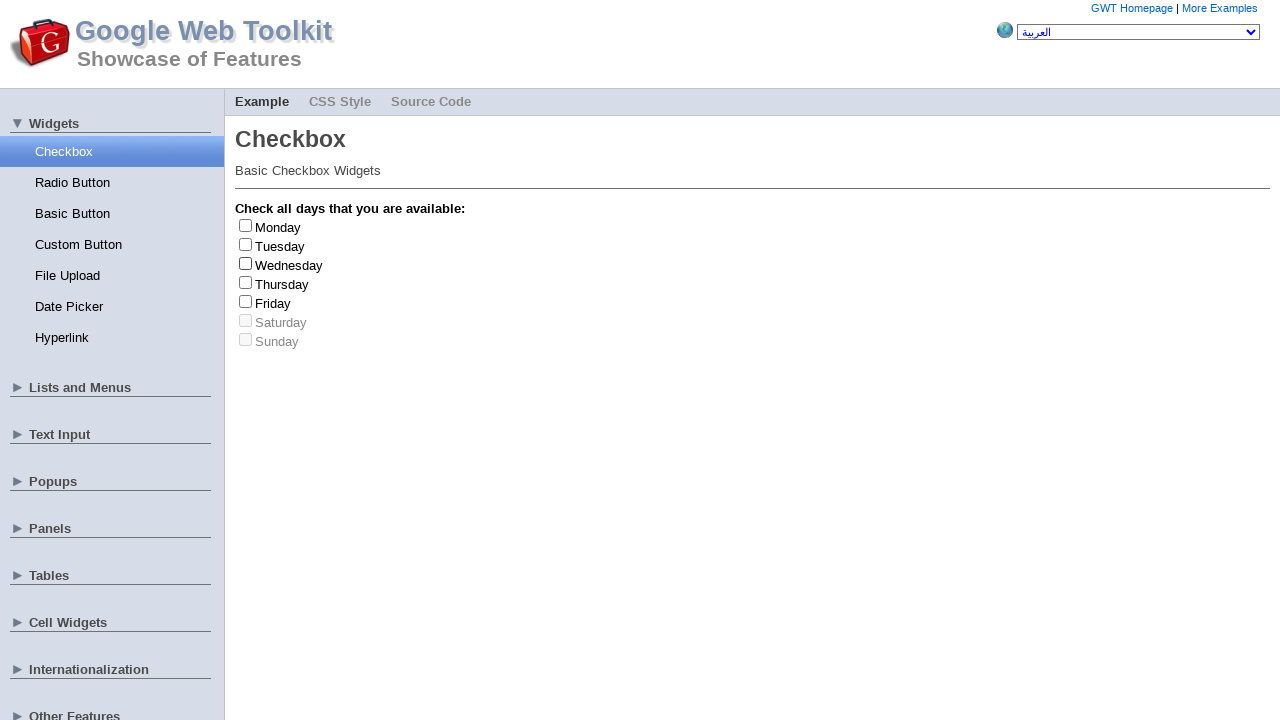

Clicked checkbox at index 1 to select
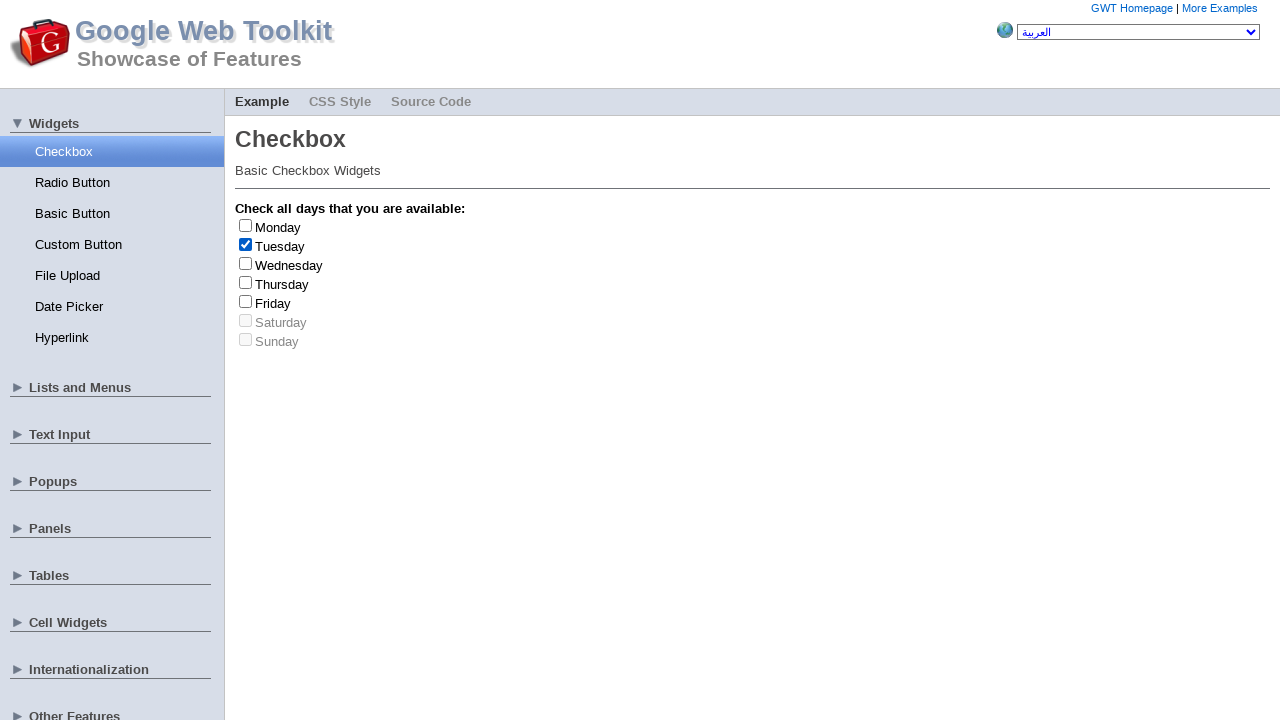

Retrieved label text: Tuesday
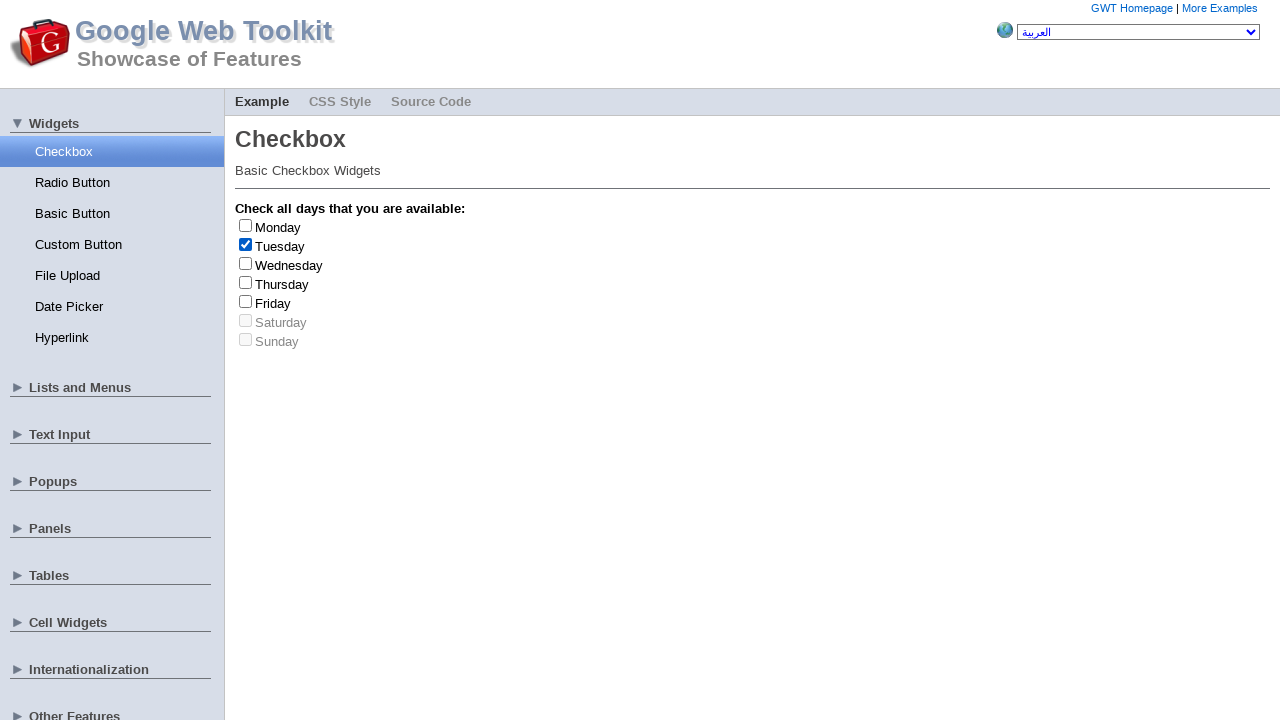

Clicked checkbox at index 1 to deselect
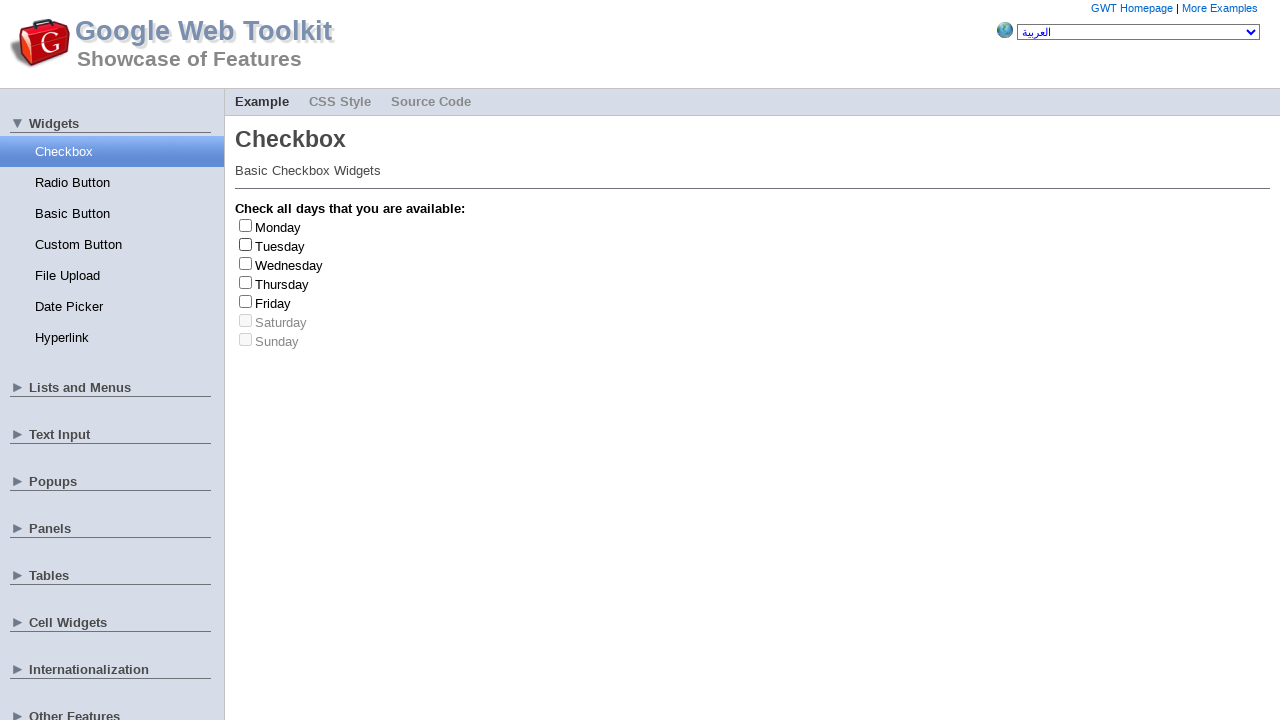

Clicked checkbox at index 3 to select
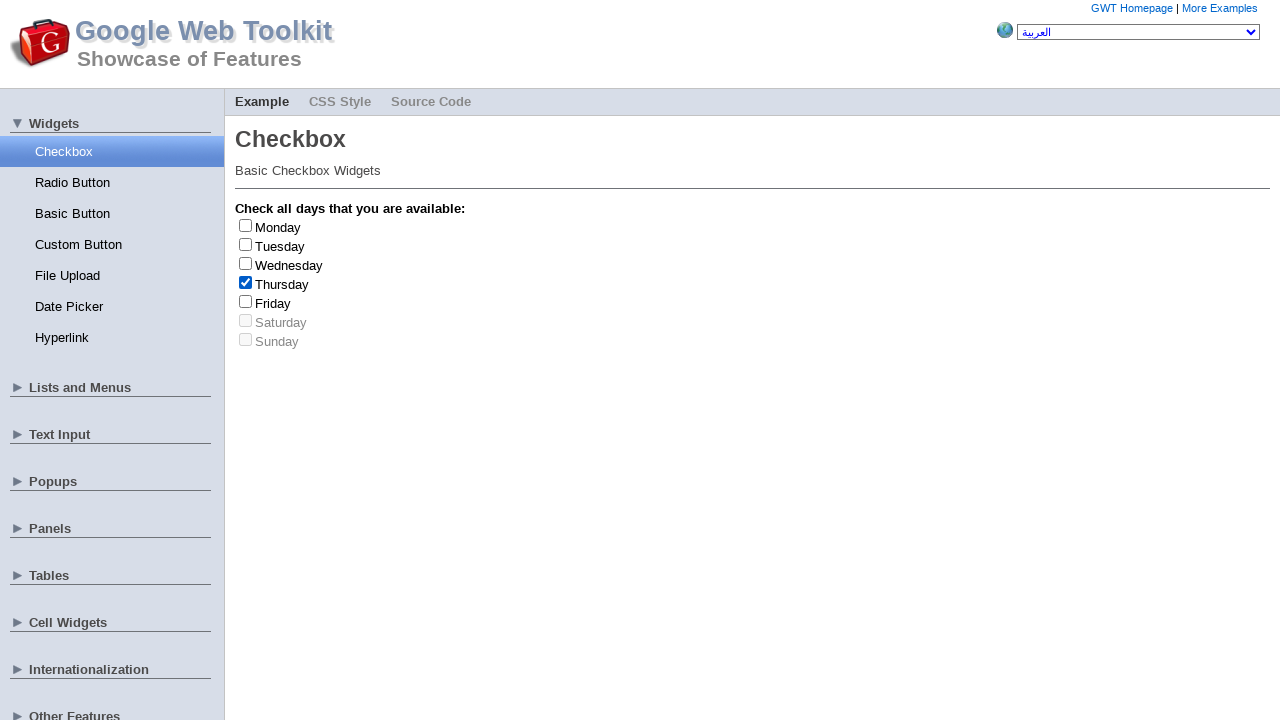

Retrieved label text: Thursday
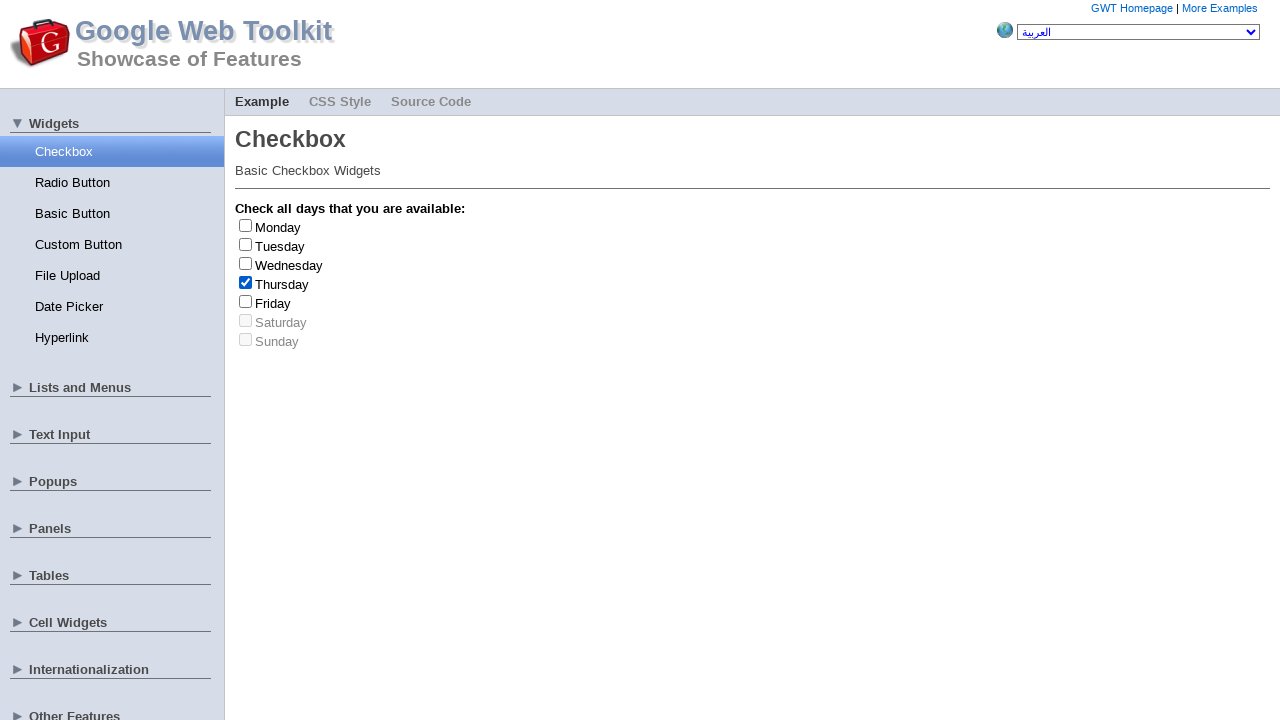

Clicked checkbox at index 3 to deselect
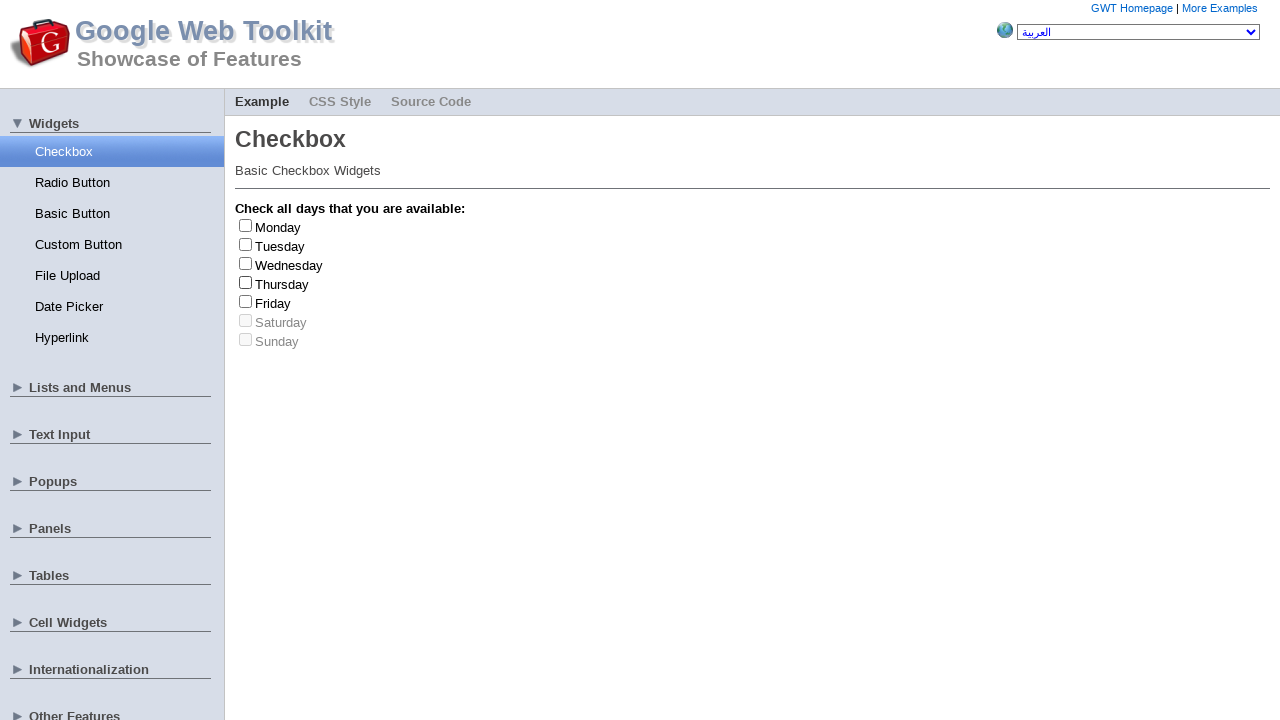

Clicked checkbox at index 2 to select
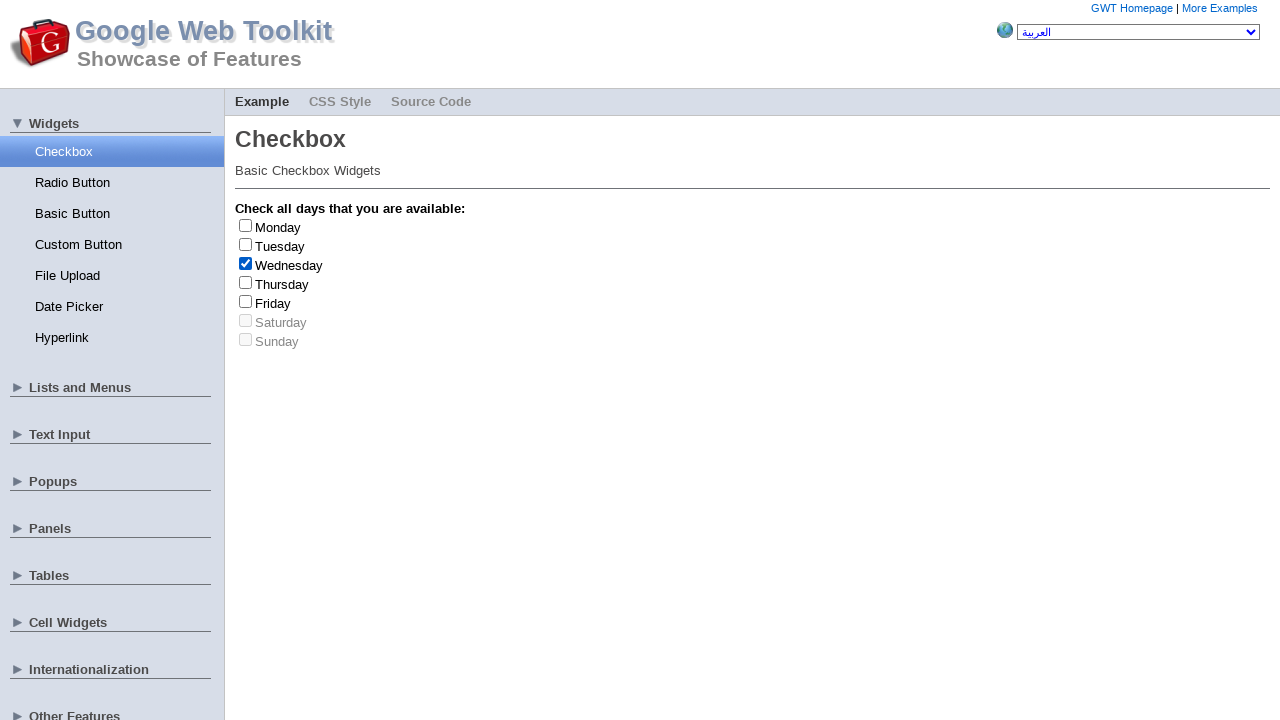

Retrieved label text: Wednesday
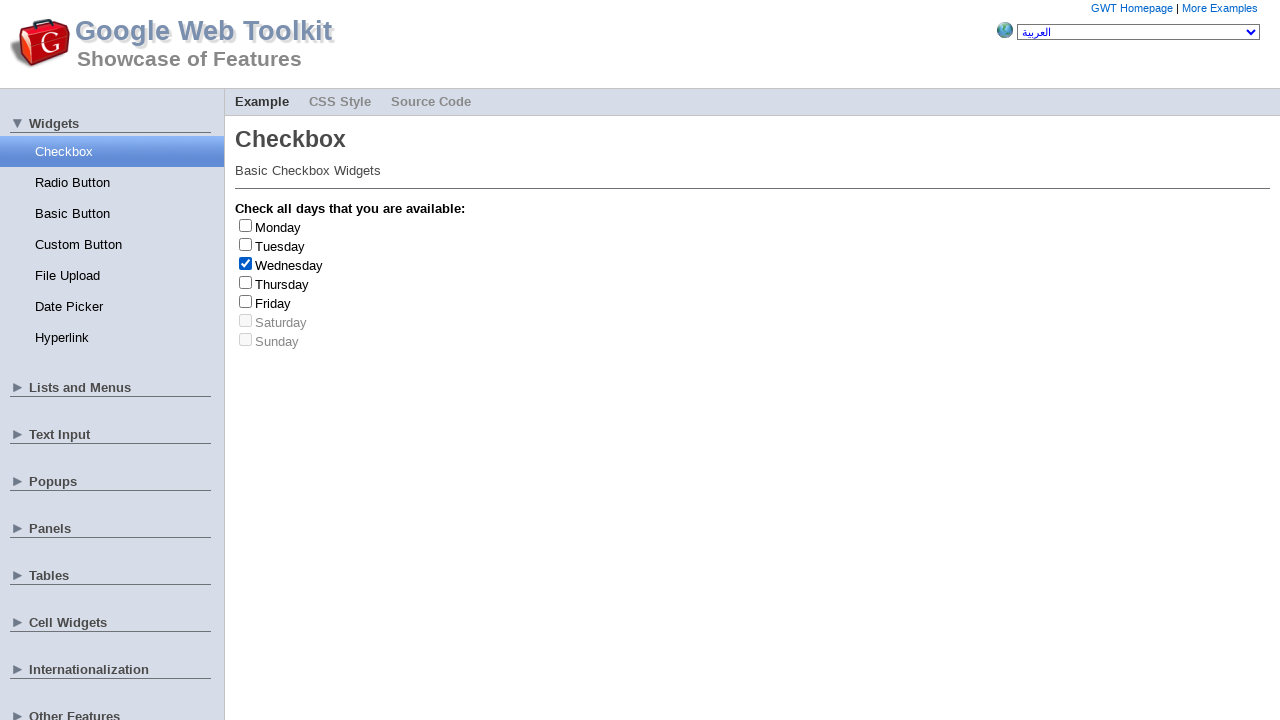

Clicked checkbox at index 2 to deselect
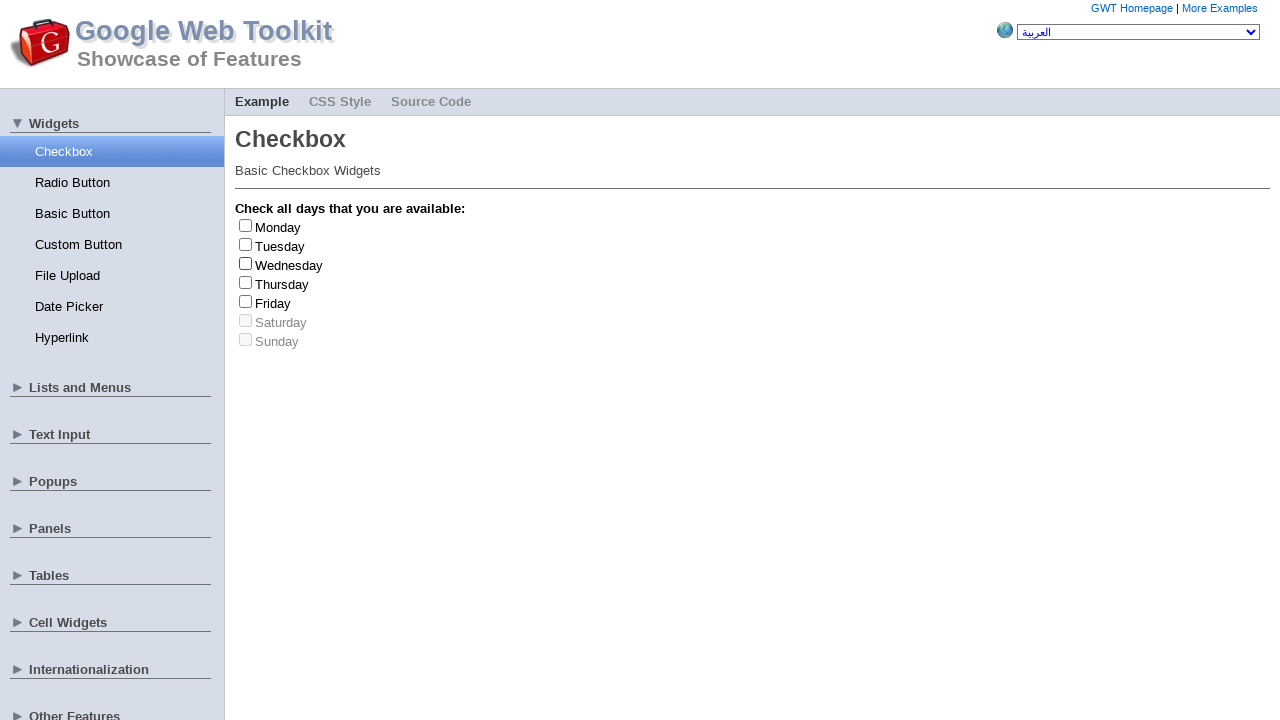

Clicked checkbox at index 1 to select
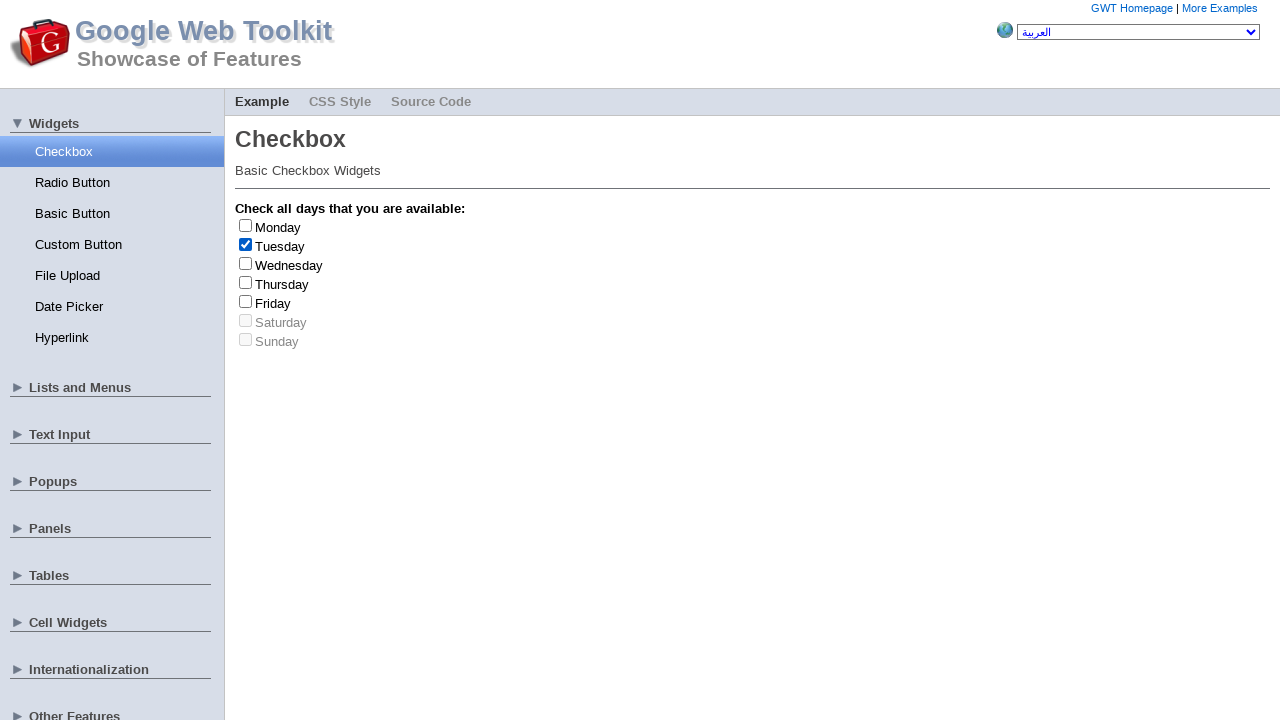

Retrieved label text: Tuesday
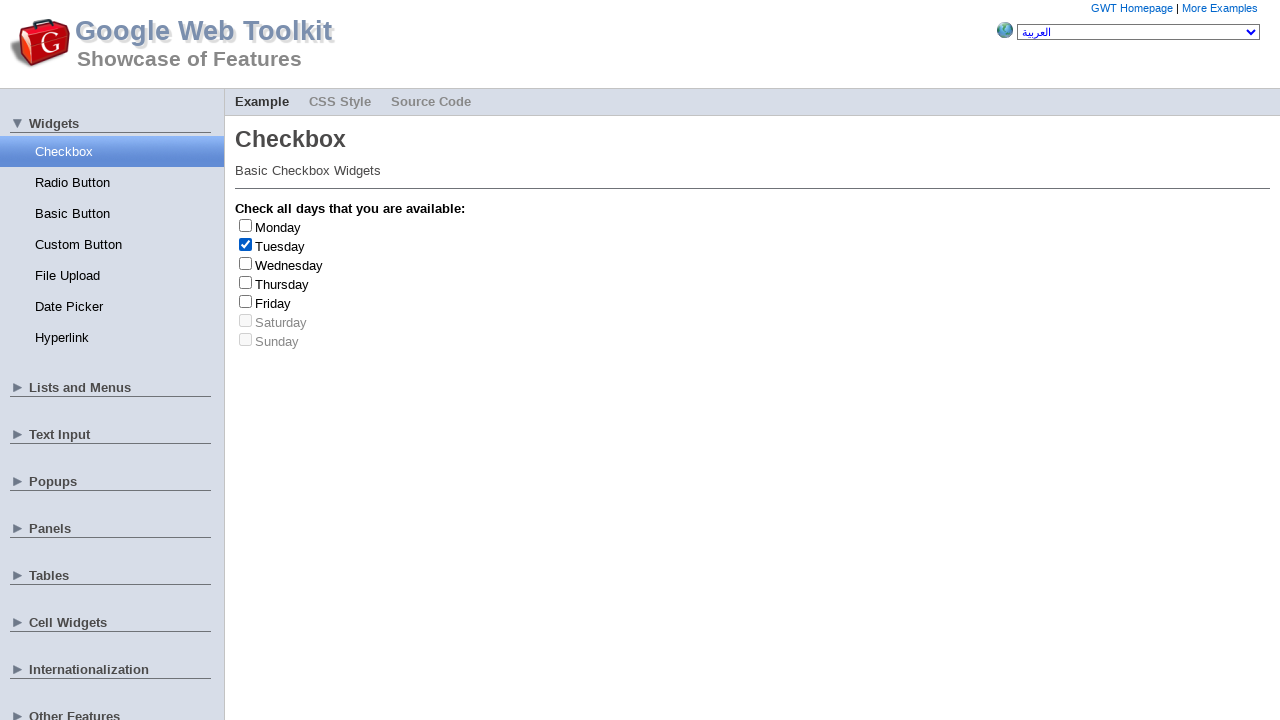

Clicked checkbox at index 1 to deselect
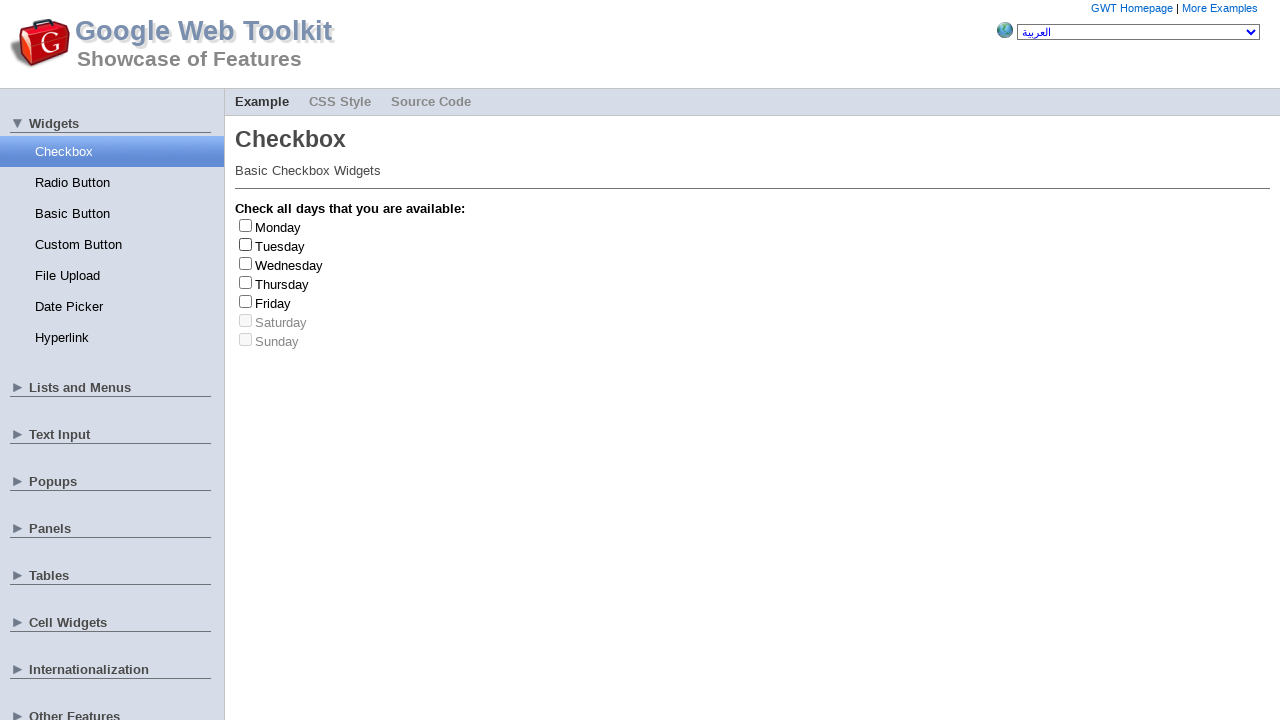

Clicked checkbox at index 0 to select
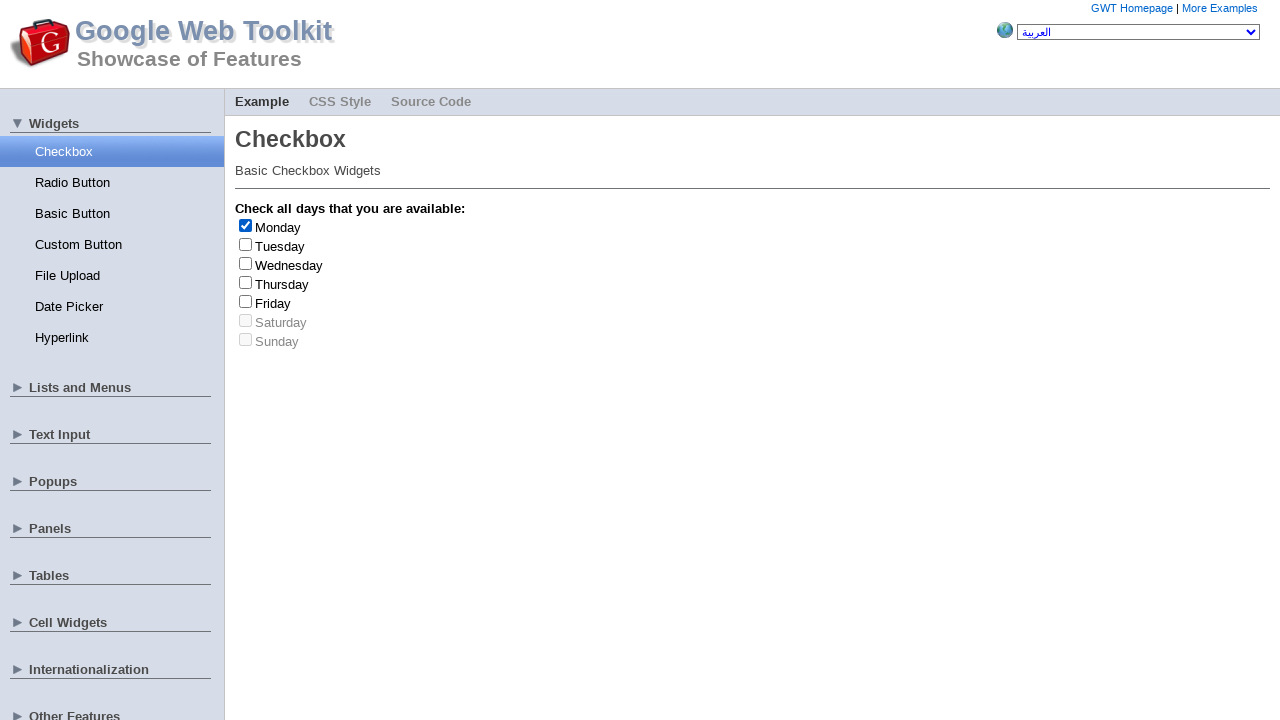

Retrieved label text: Monday
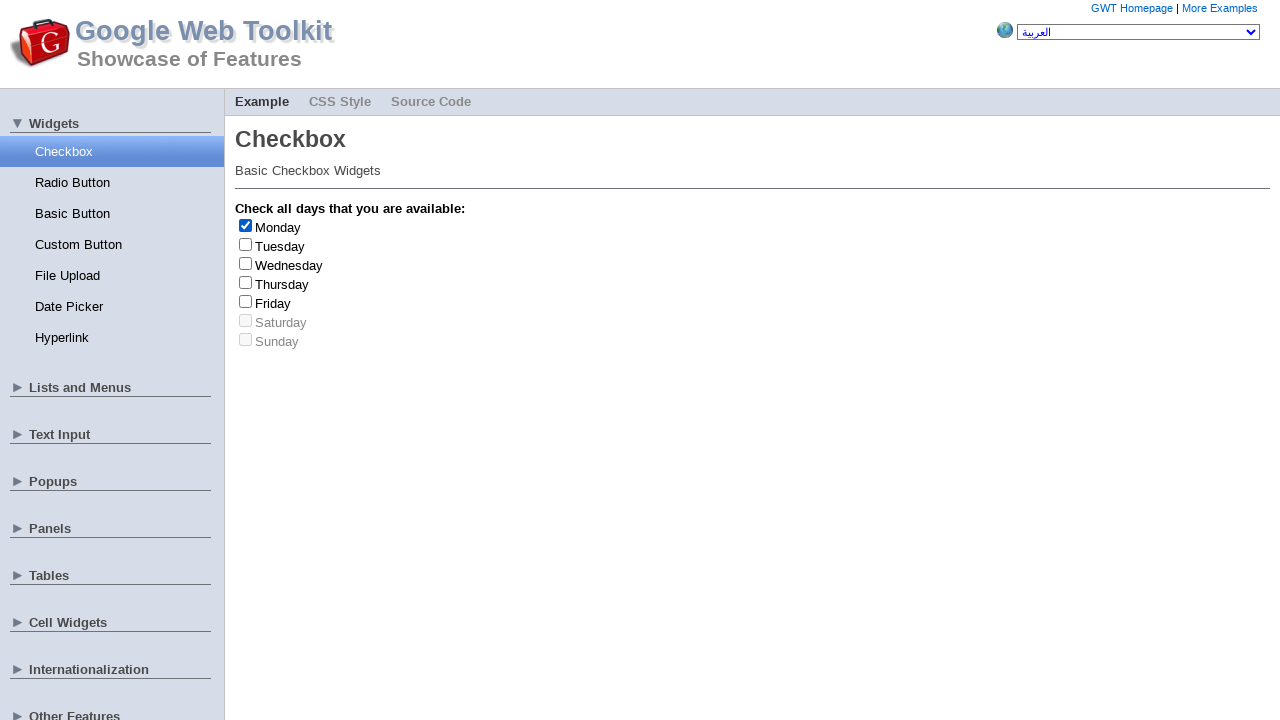

Clicked checkbox at index 0 to deselect
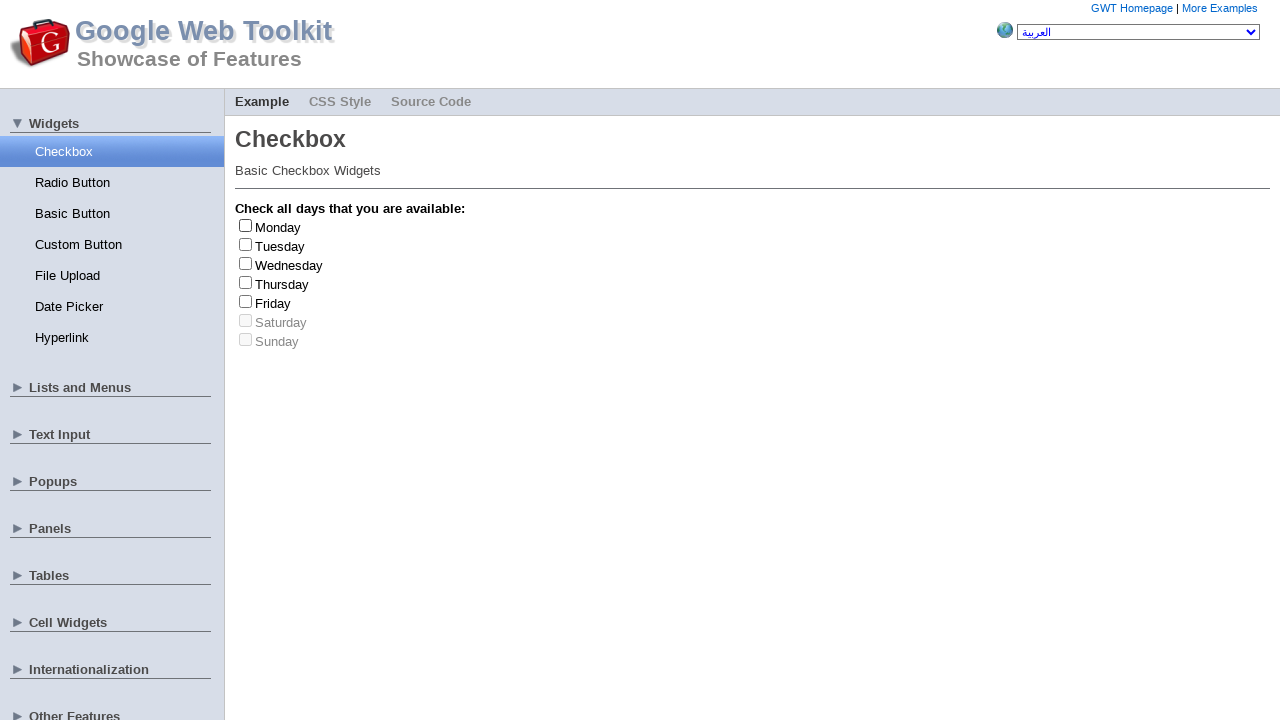

Clicked checkbox at index 4 to select
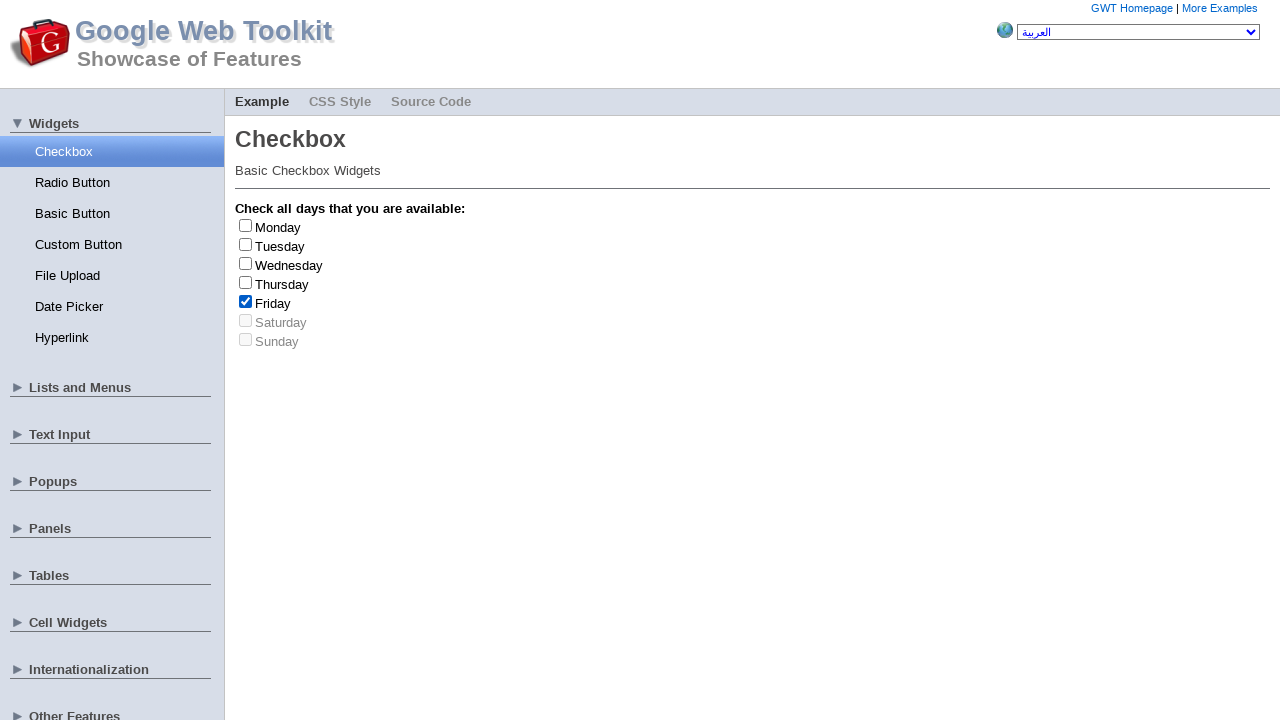

Retrieved label text: Friday
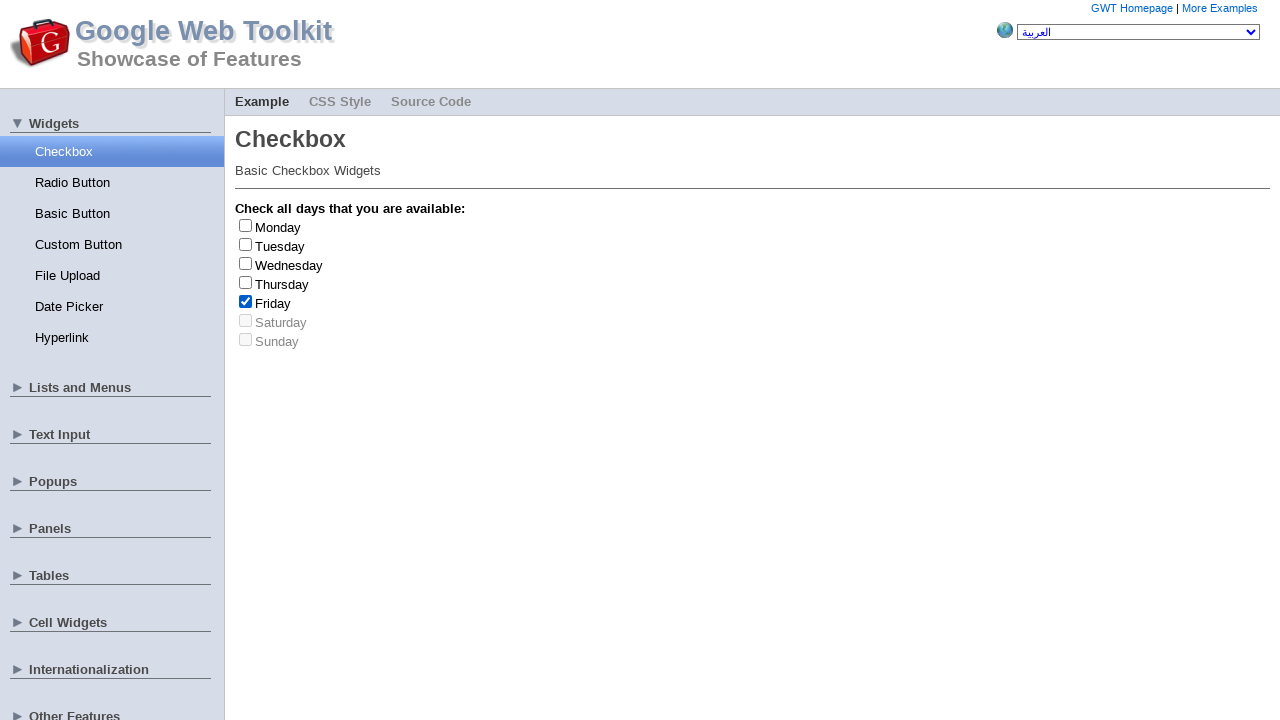

Clicked checkbox at index 4 to deselect
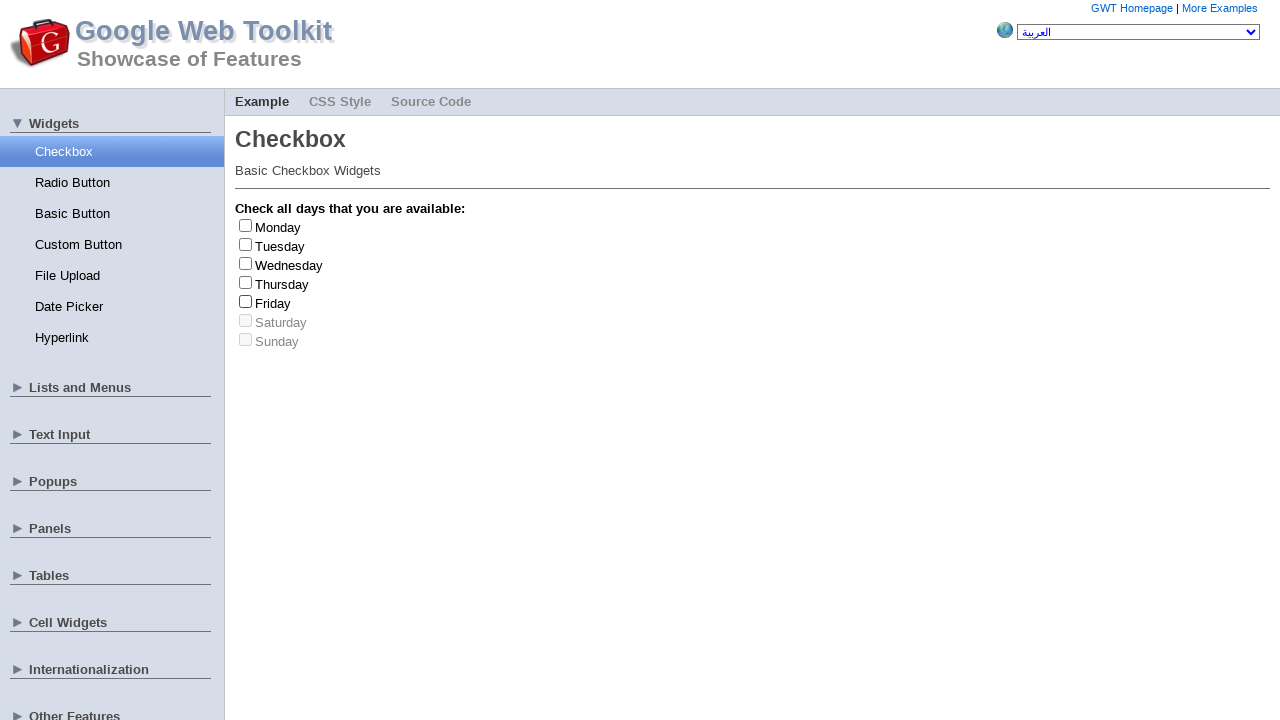

Friday checkbox toggled 2 time(s)
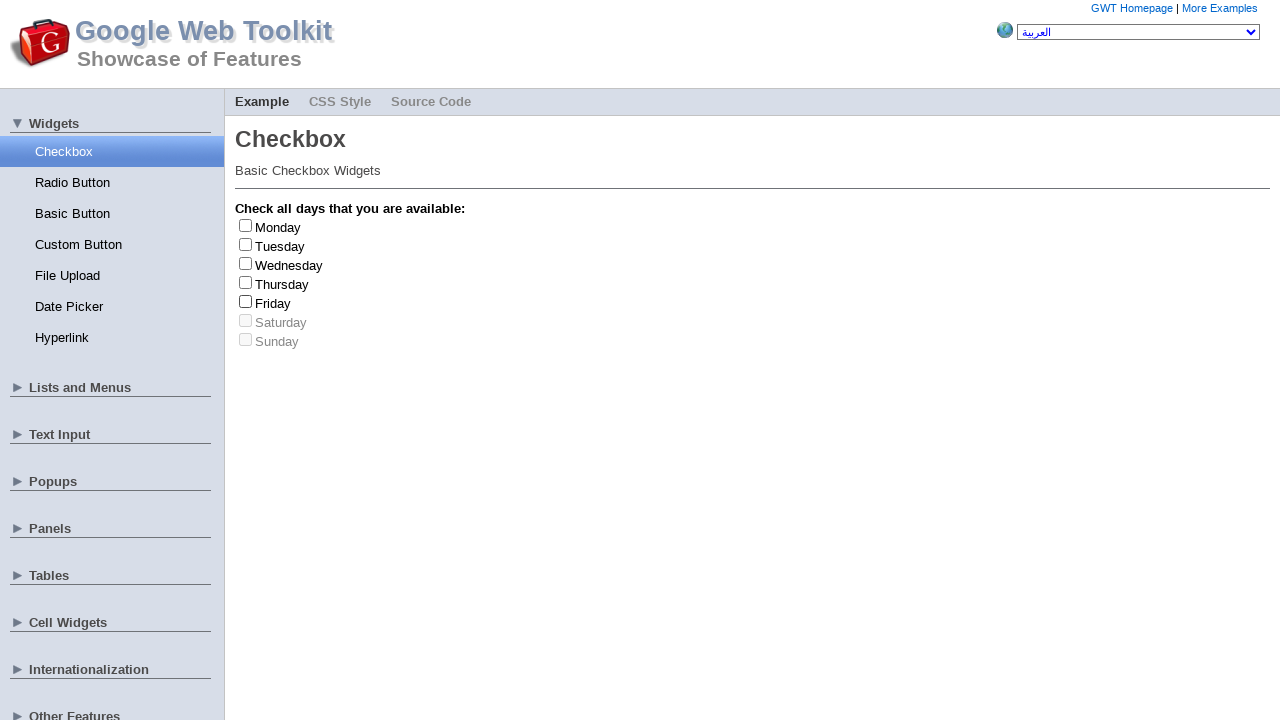

Clicked checkbox at index 0 to select
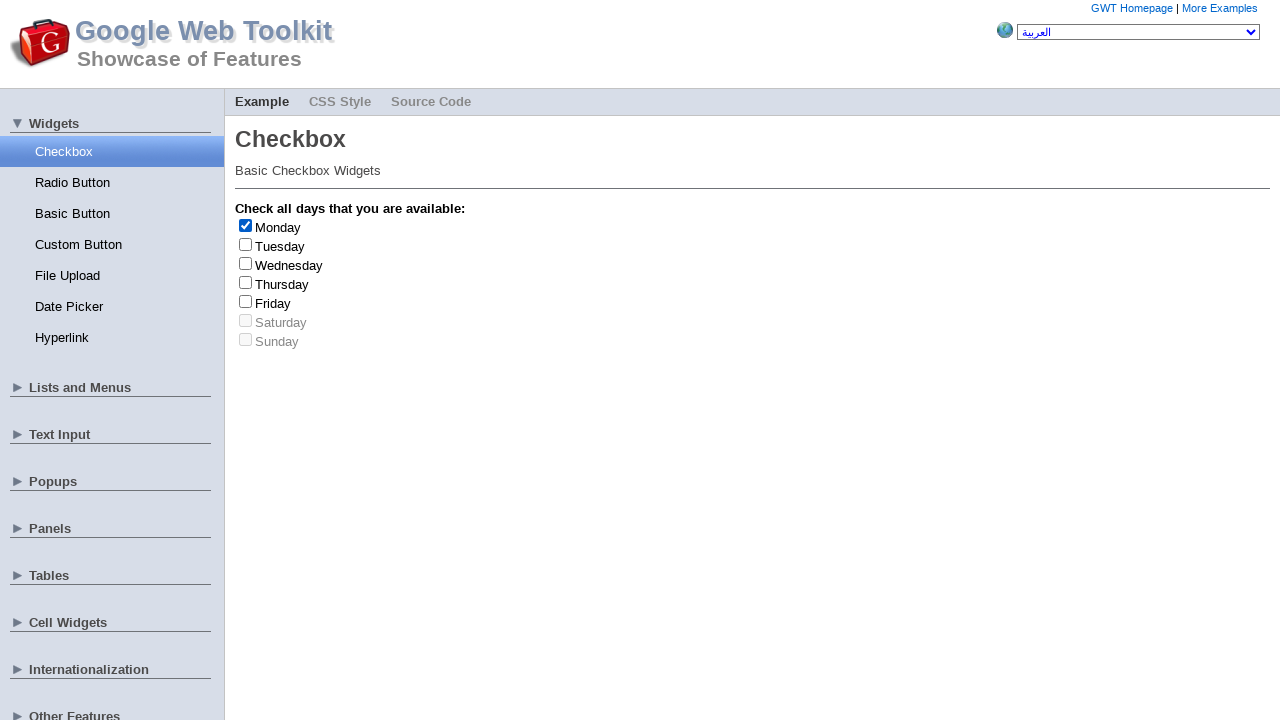

Retrieved label text: Monday
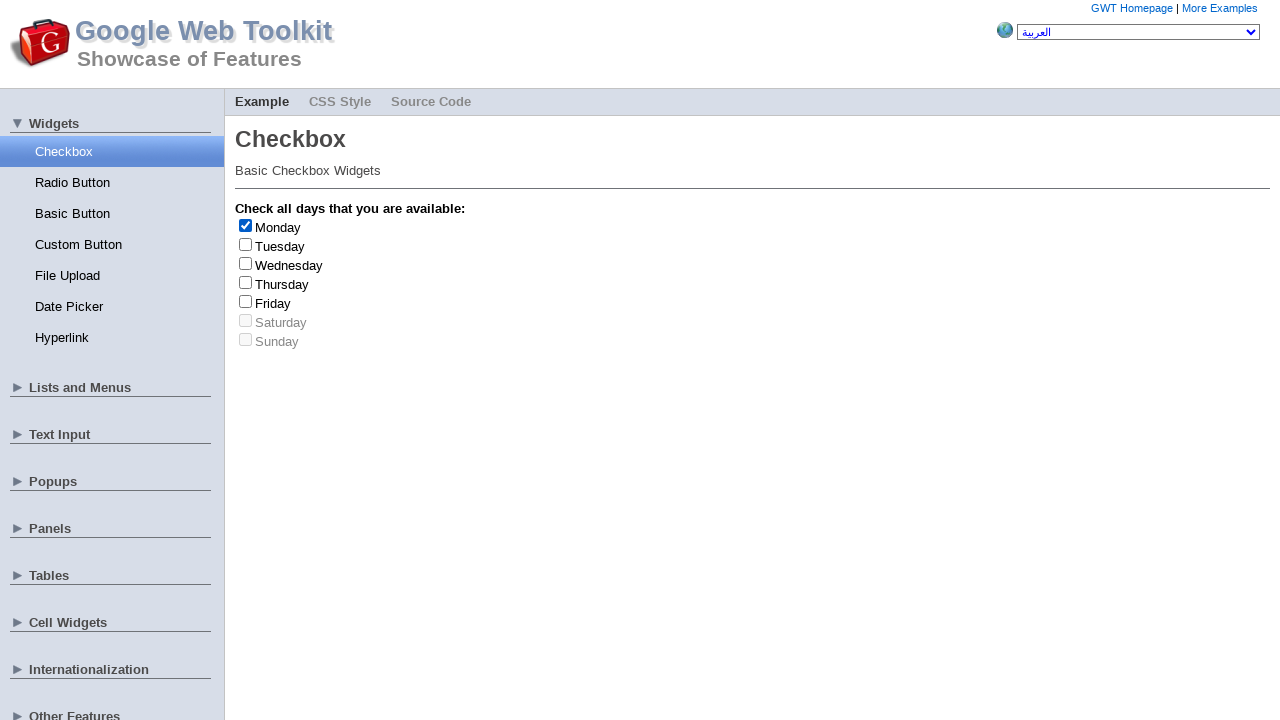

Clicked checkbox at index 0 to deselect
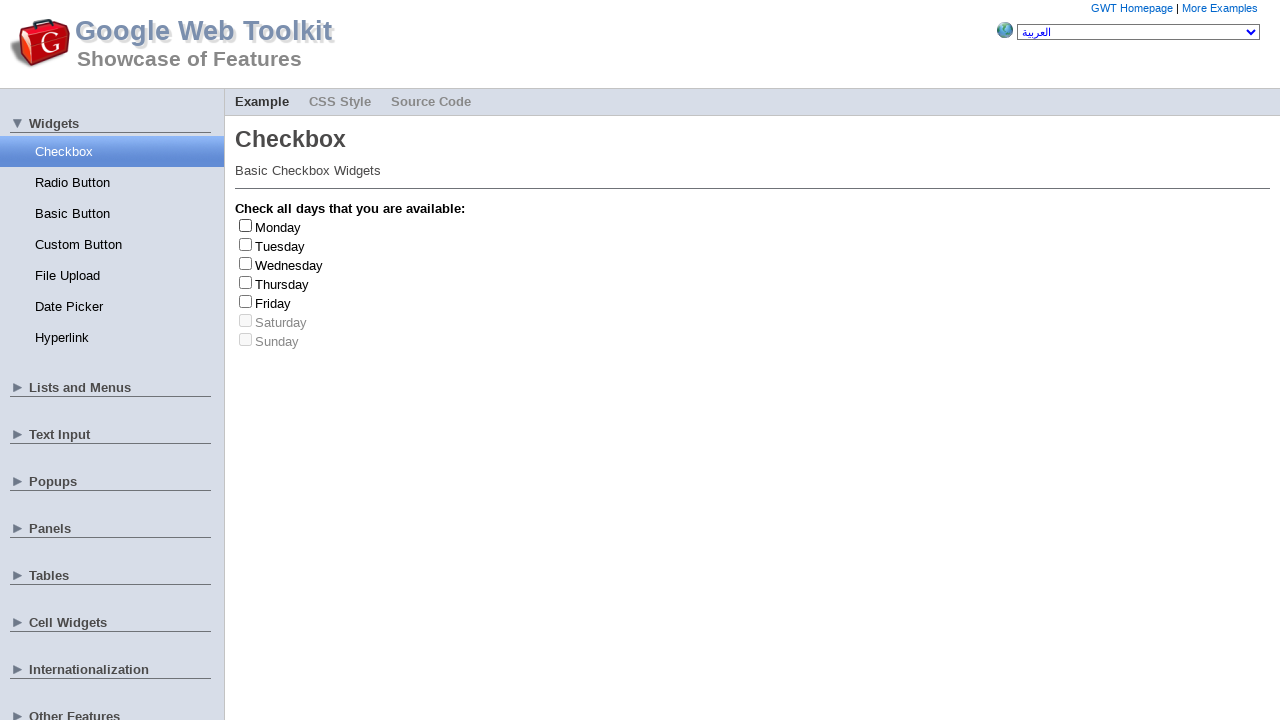

Clicked checkbox at index 0 to select
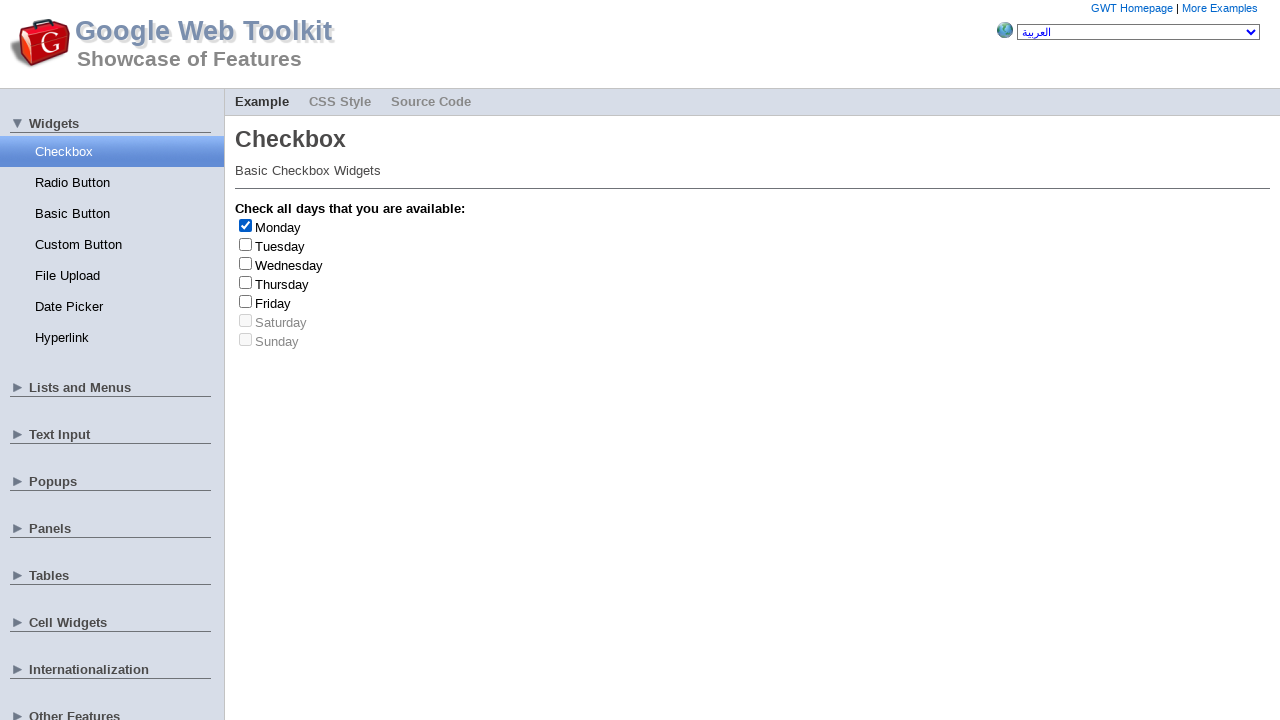

Retrieved label text: Monday
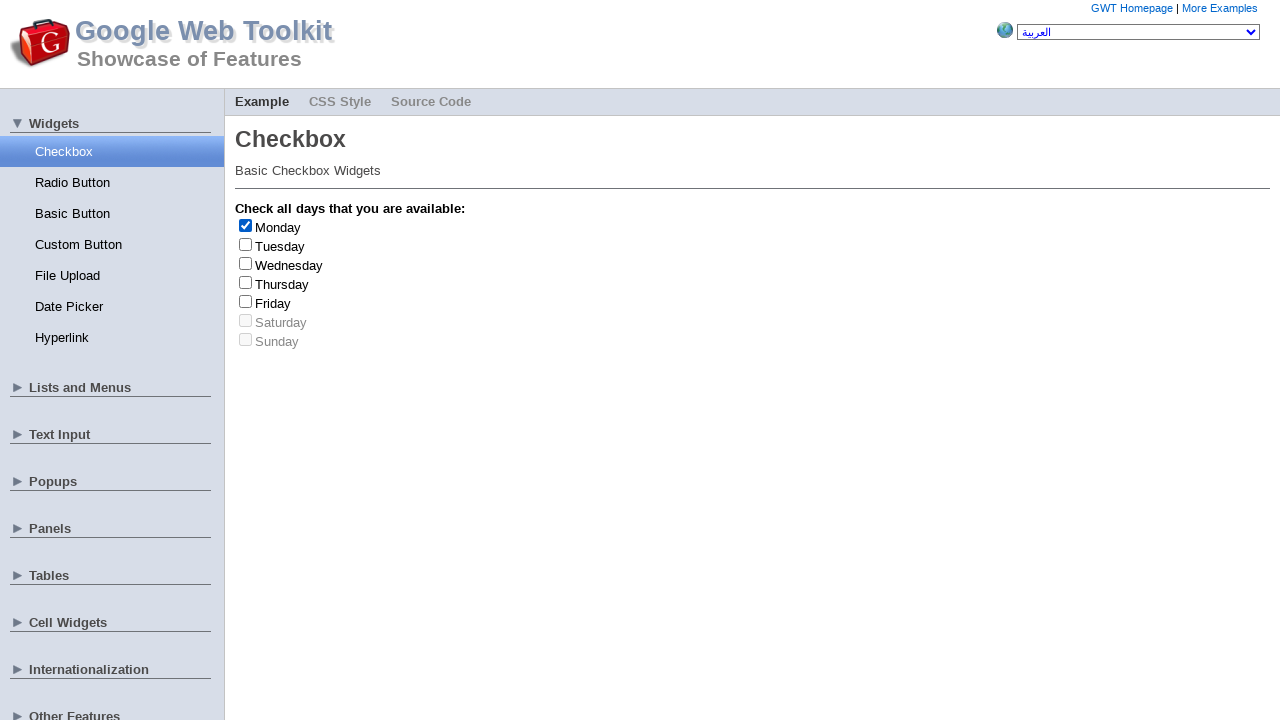

Clicked checkbox at index 0 to deselect
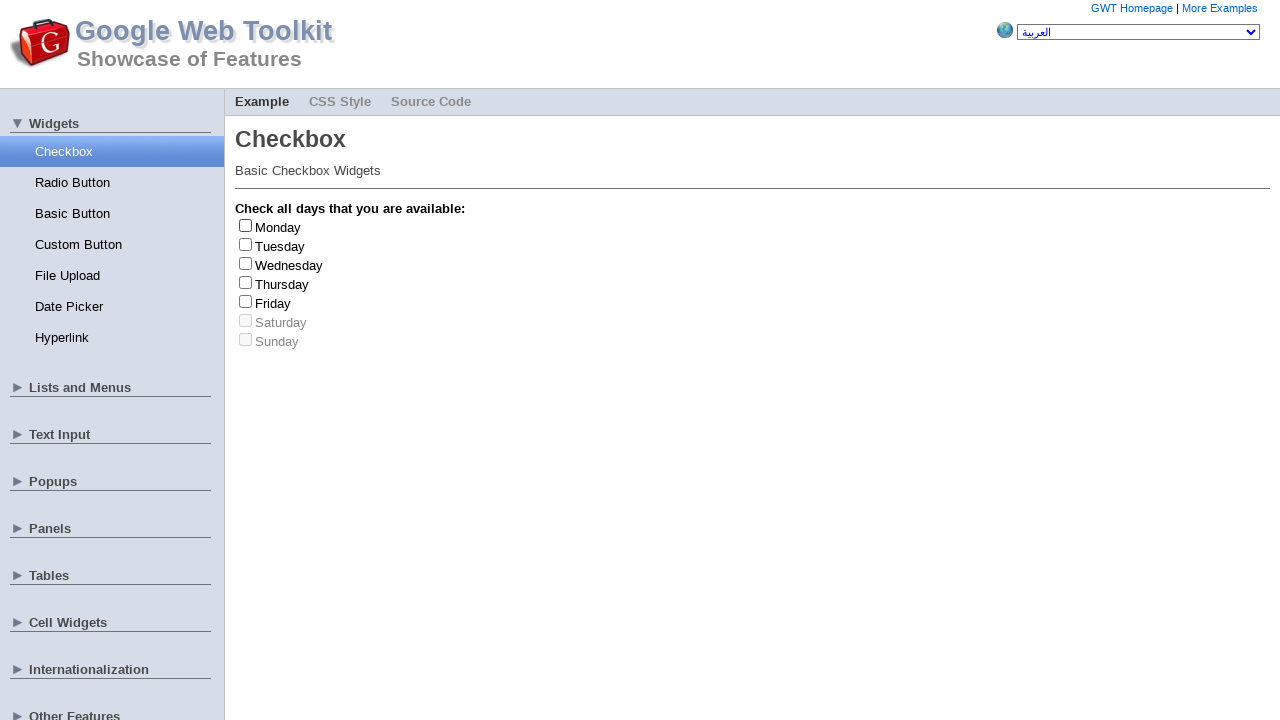

Clicked checkbox at index 0 to select
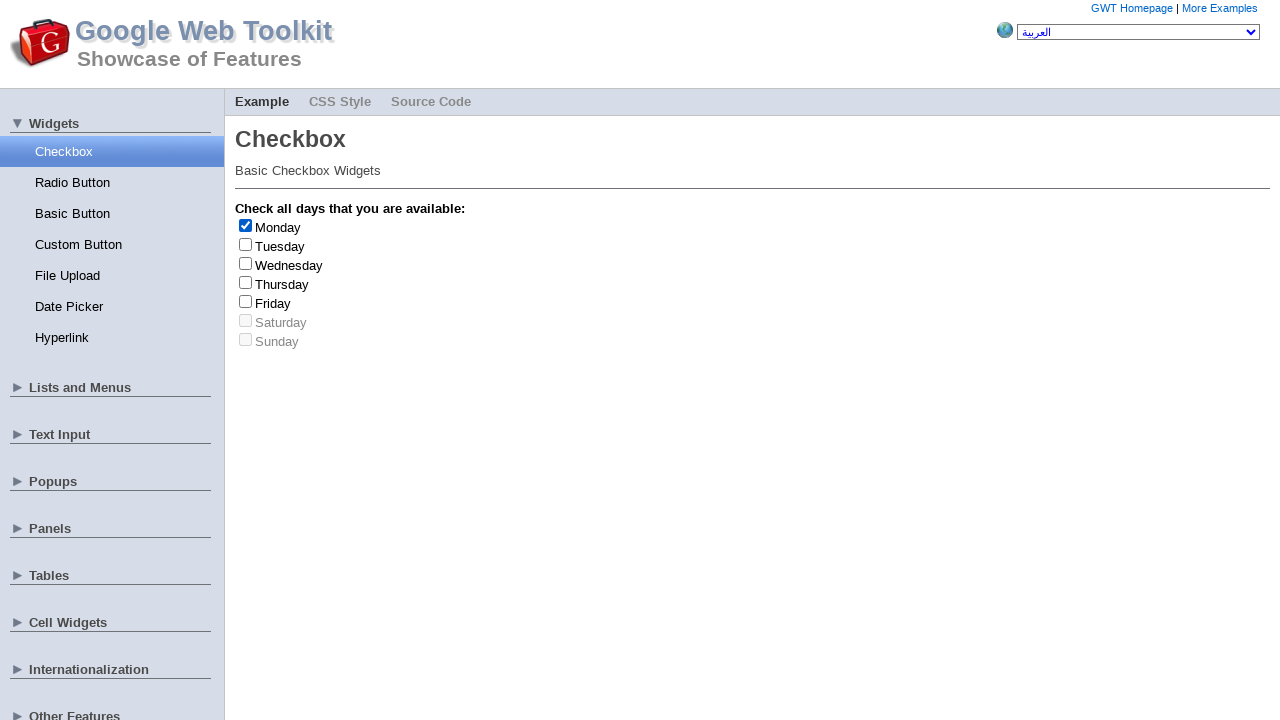

Retrieved label text: Monday
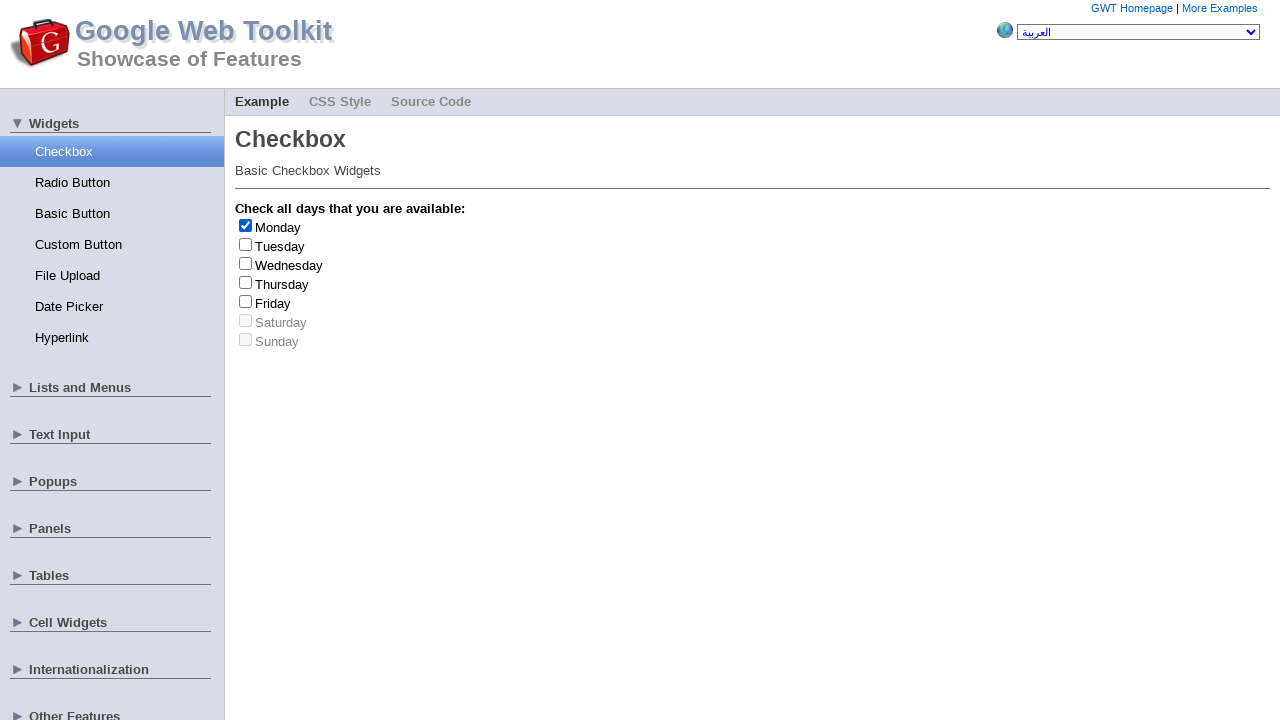

Clicked checkbox at index 0 to deselect
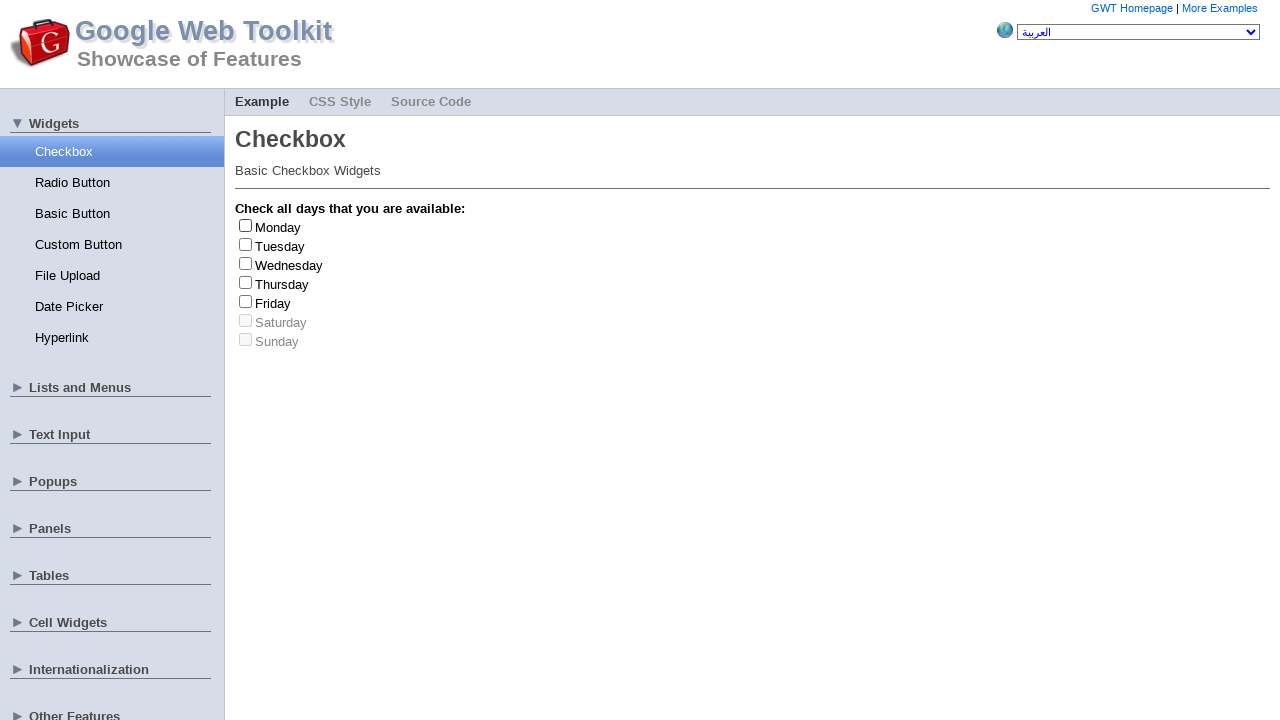

Clicked checkbox at index 4 to select
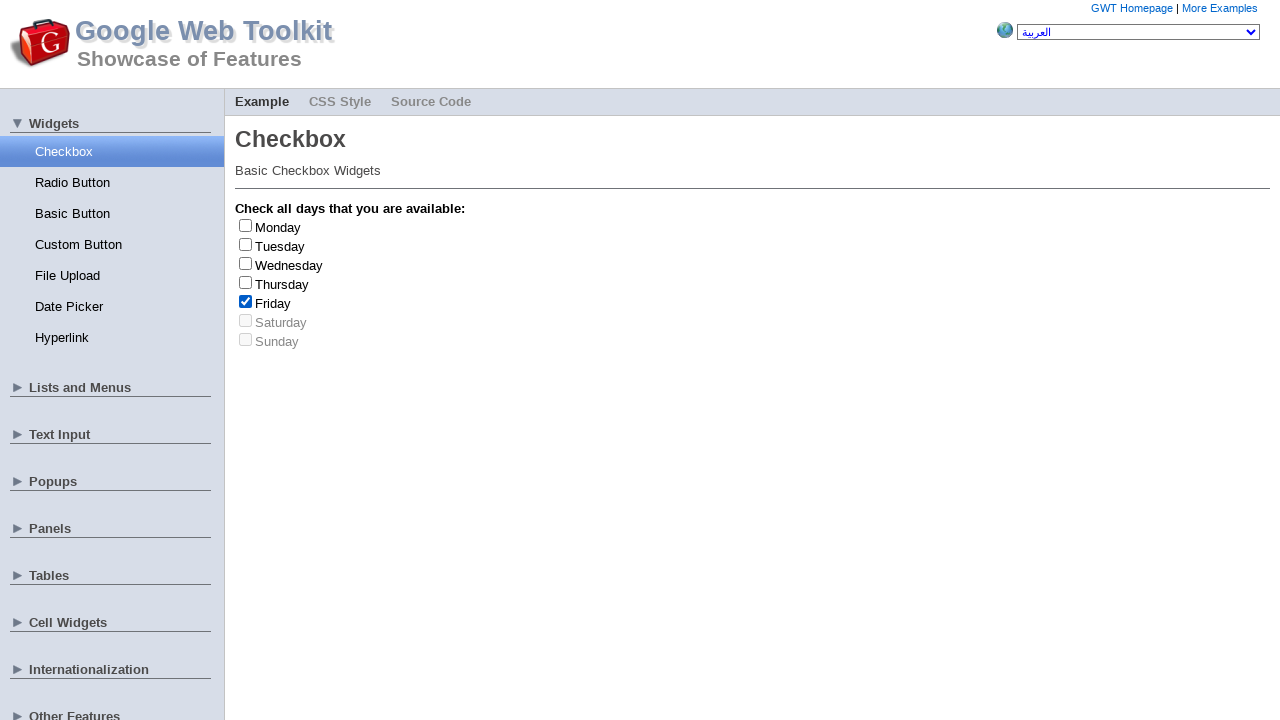

Retrieved label text: Friday
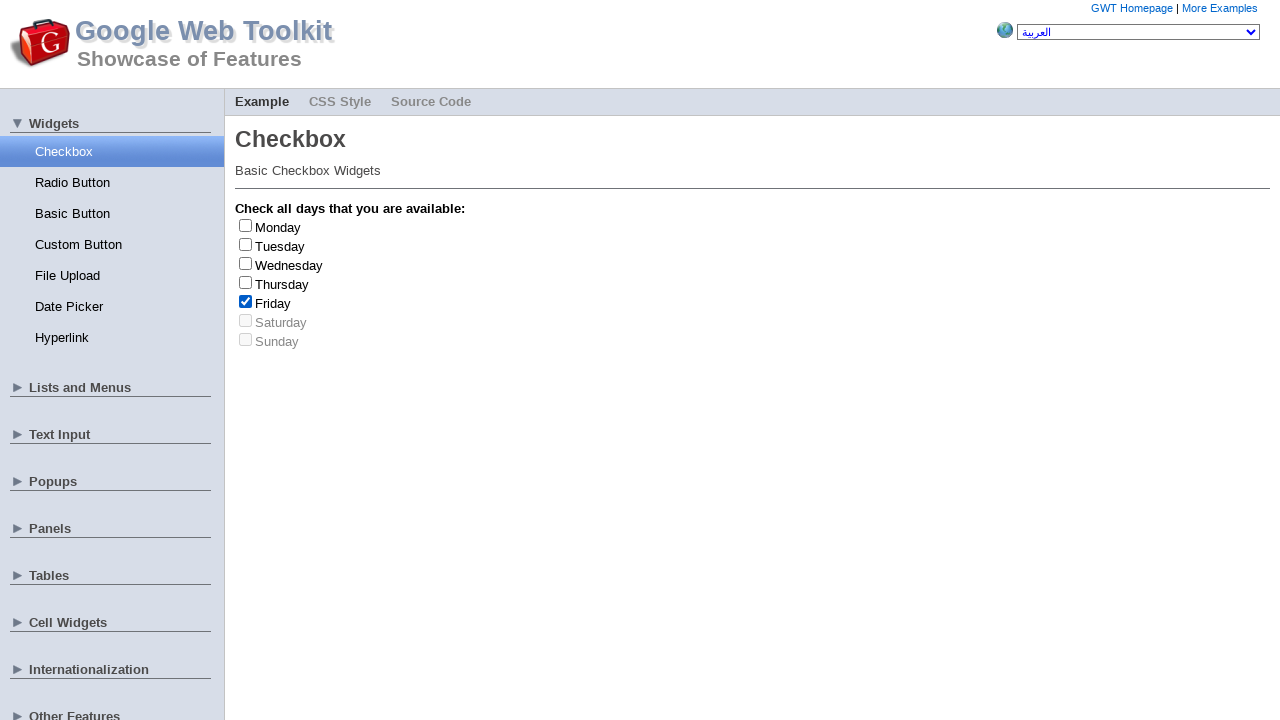

Clicked checkbox at index 4 to deselect
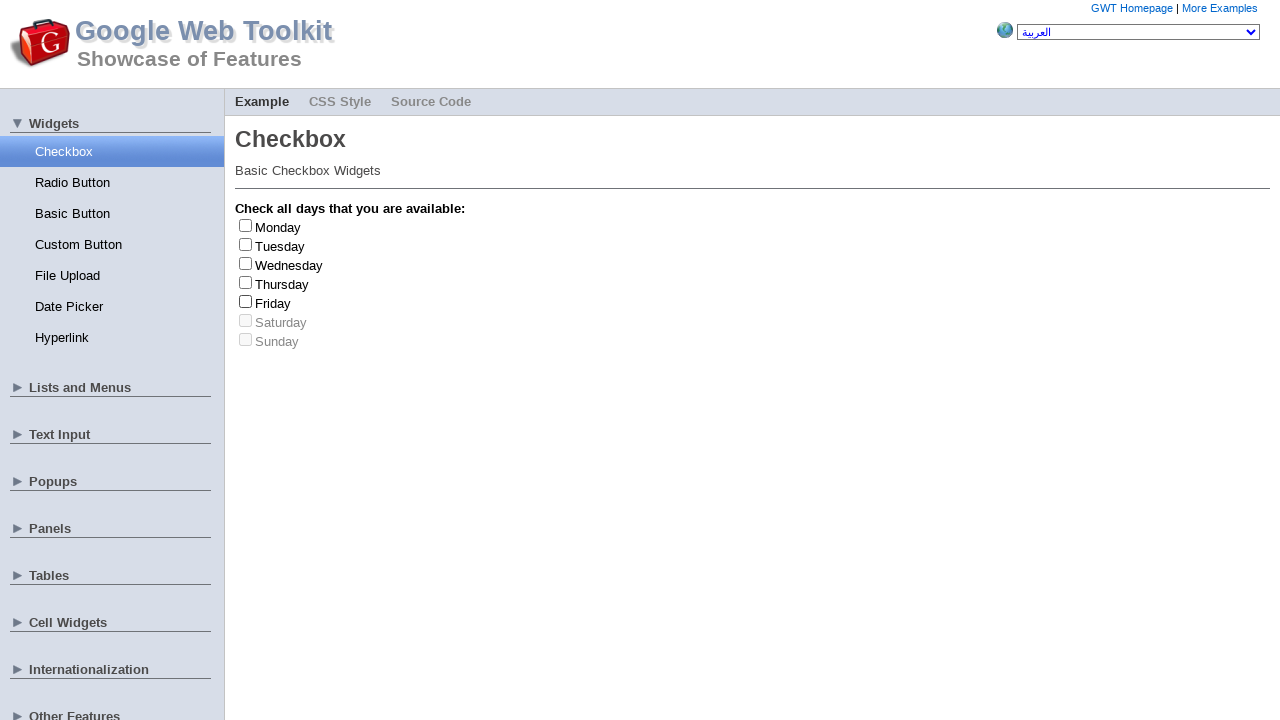

Friday checkbox toggled 3 time(s)
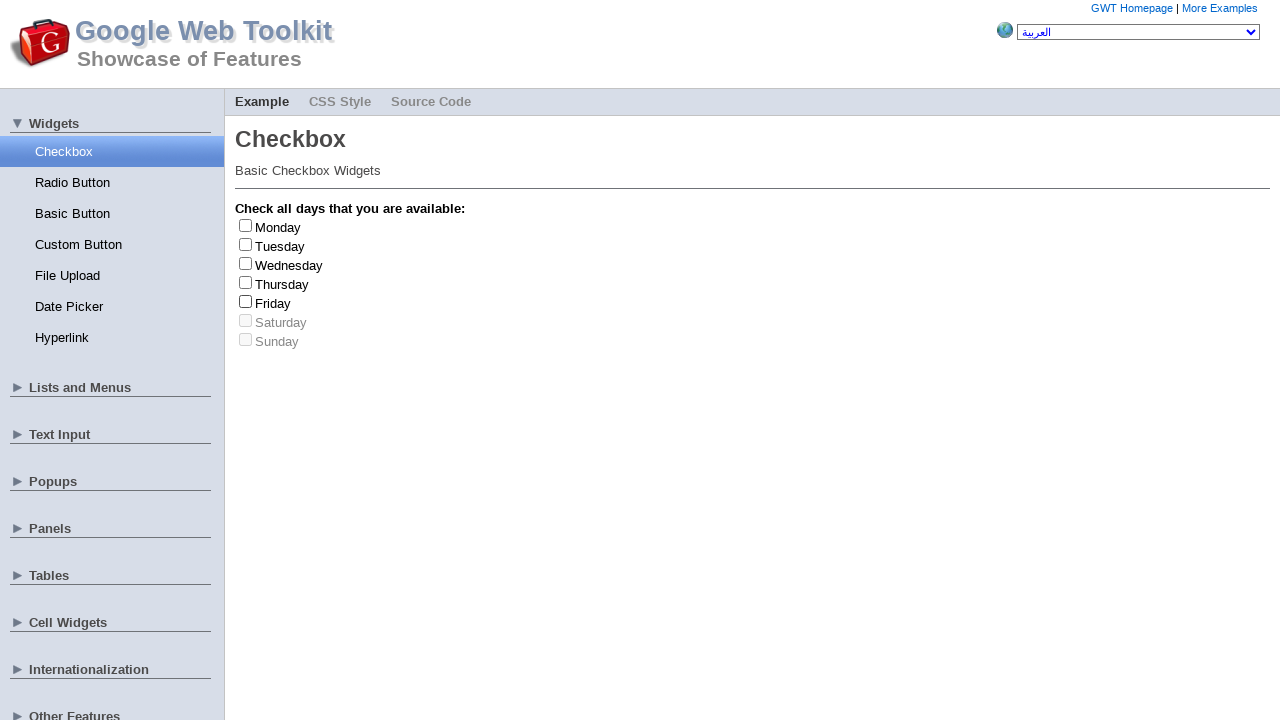

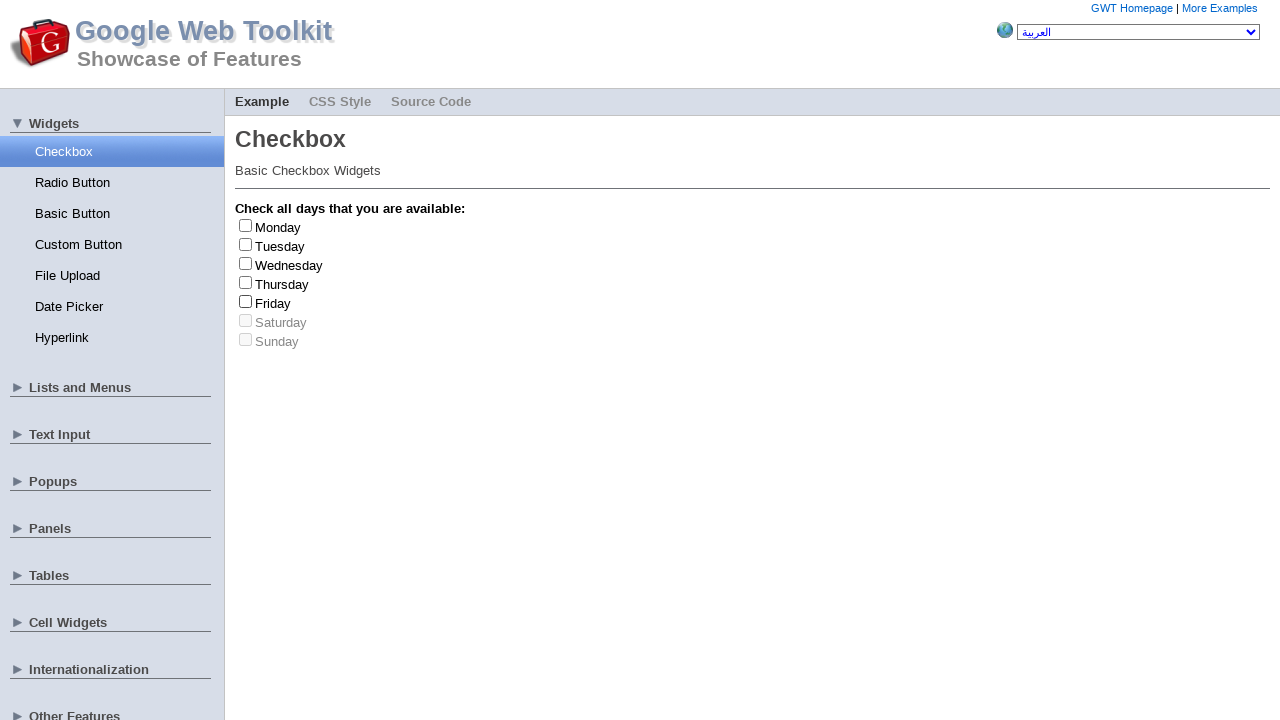